Tests date picker functionality by opening a calendar widget, navigating to a specific month/year (February 2023), and selecting a specific date (28th)

Starting URL: https://testautomationpractice.blogspot.com/

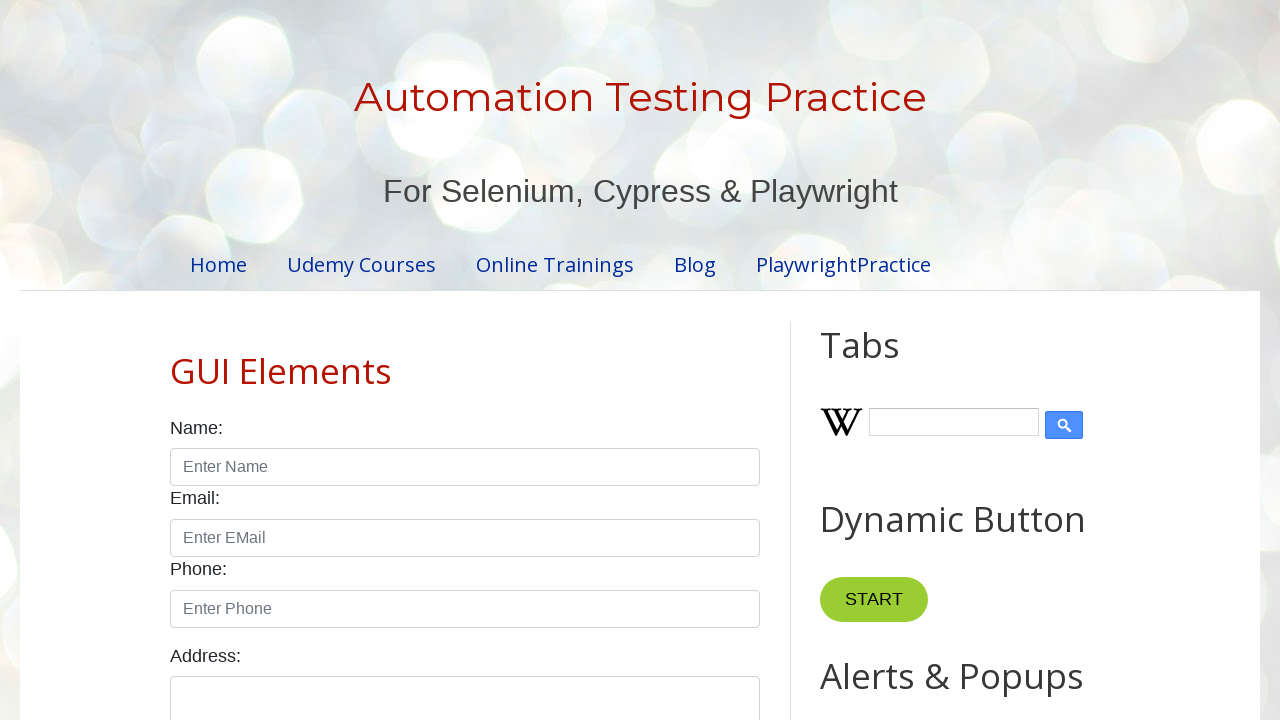

Clicked datepicker input to open calendar widget at (515, 360) on xpath=//input[@id='datepicker']
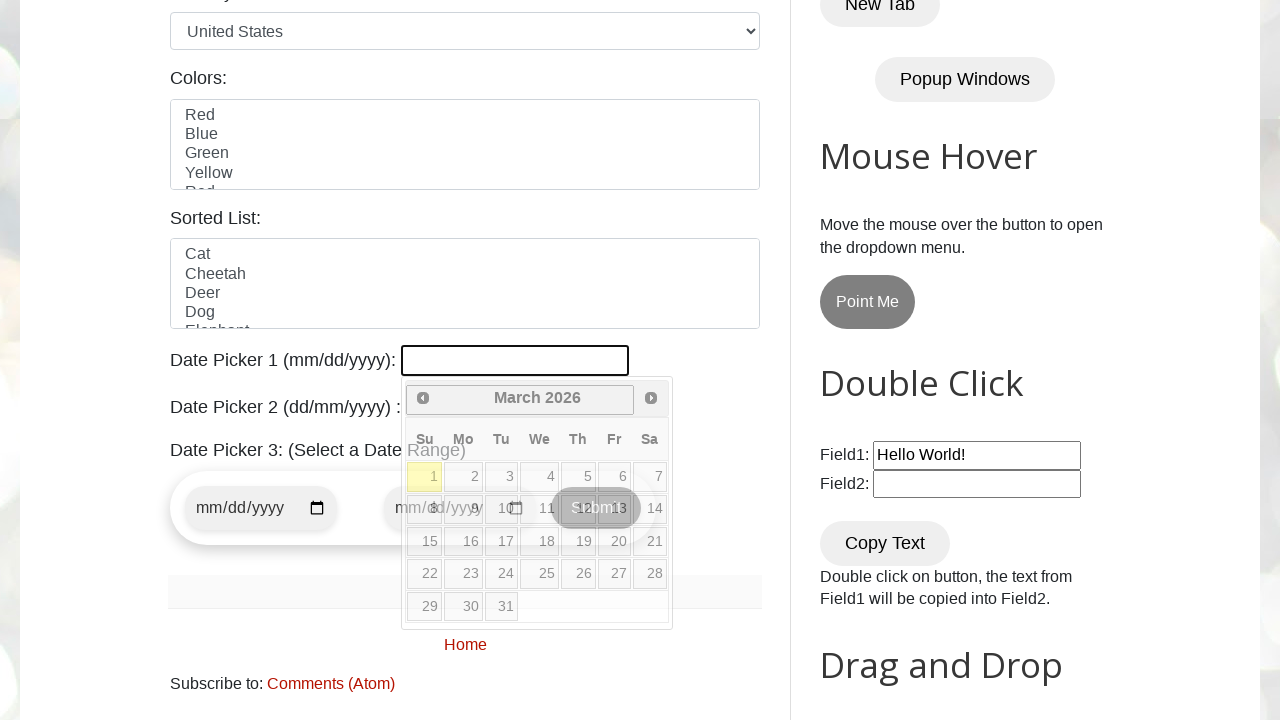

Clicked Previous button to navigate backwards (current: March 2026) at (423, 398) on [title='Prev']
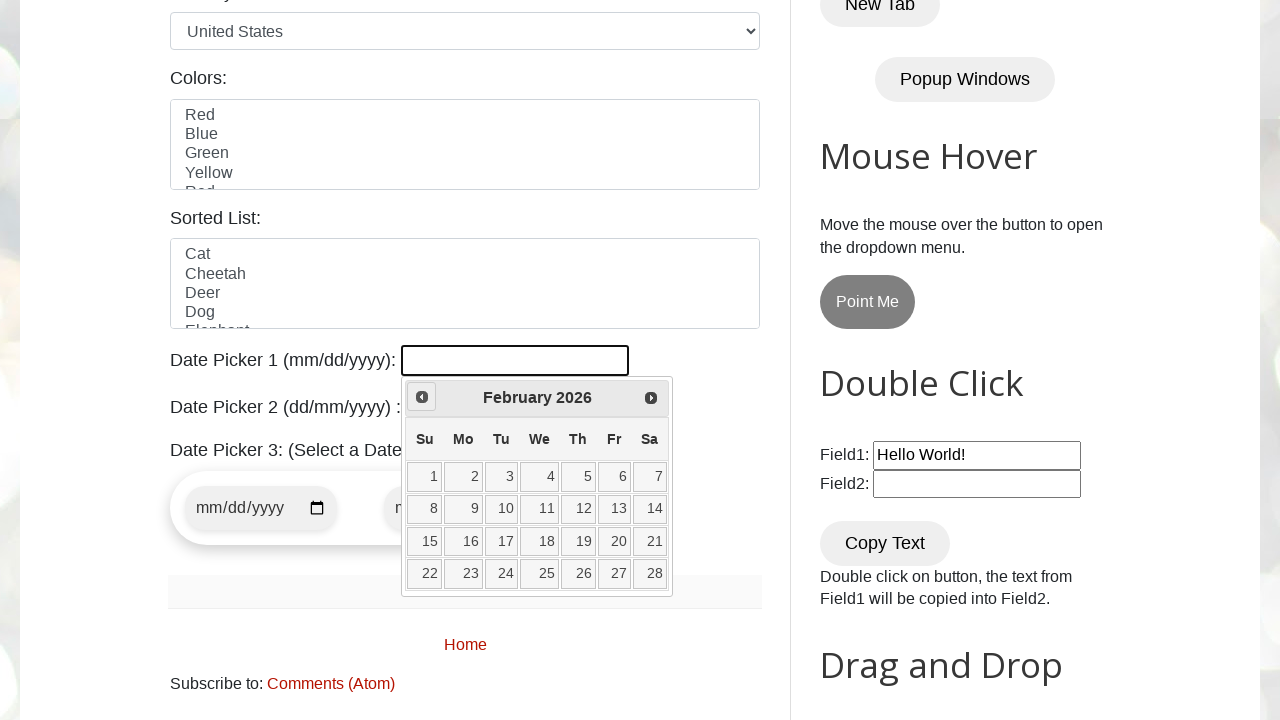

Clicked Previous button to navigate backwards (current: February 2026) at (422, 397) on [title='Prev']
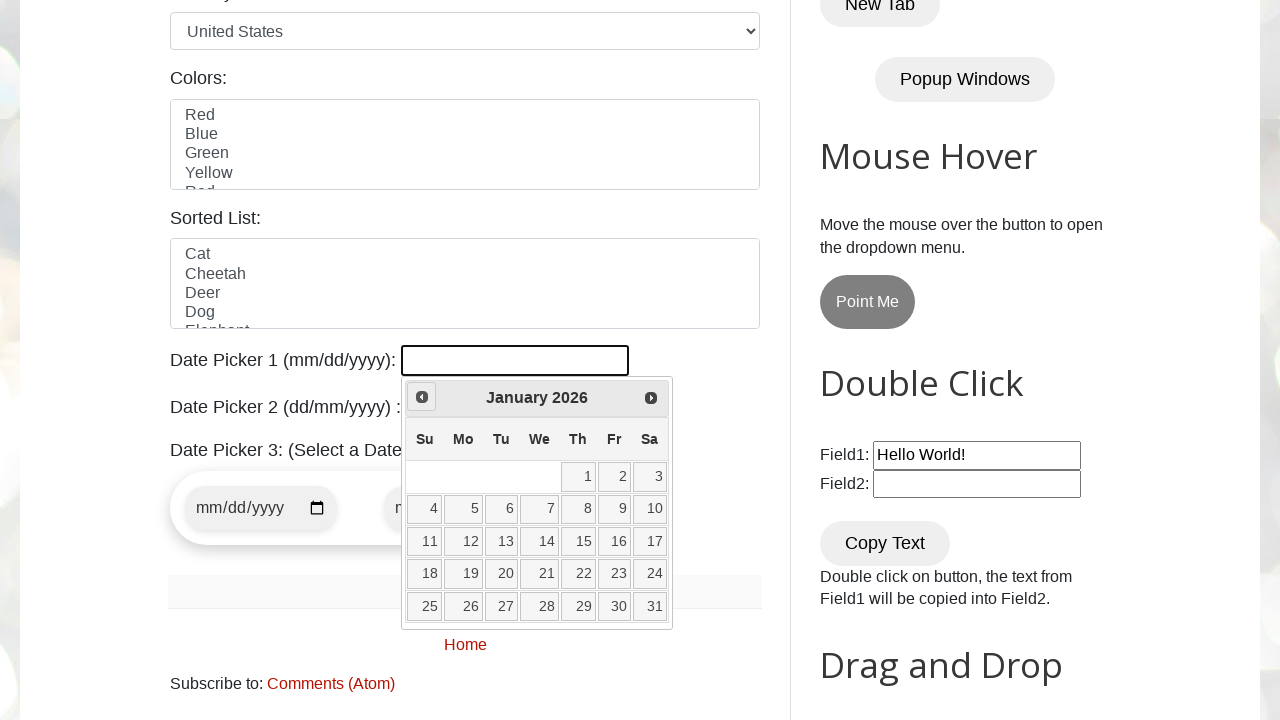

Clicked Previous button to navigate backwards (current: January 2026) at (422, 397) on [title='Prev']
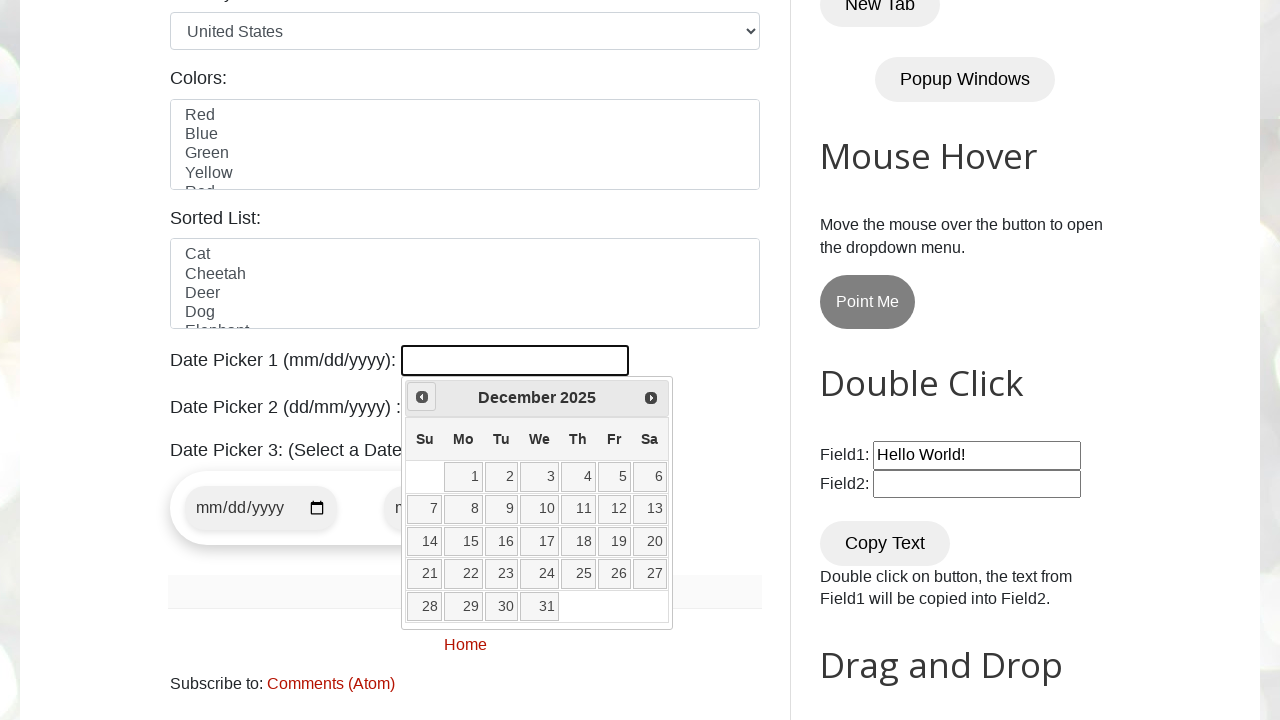

Clicked Previous button to navigate backwards (current: December 2025) at (422, 397) on [title='Prev']
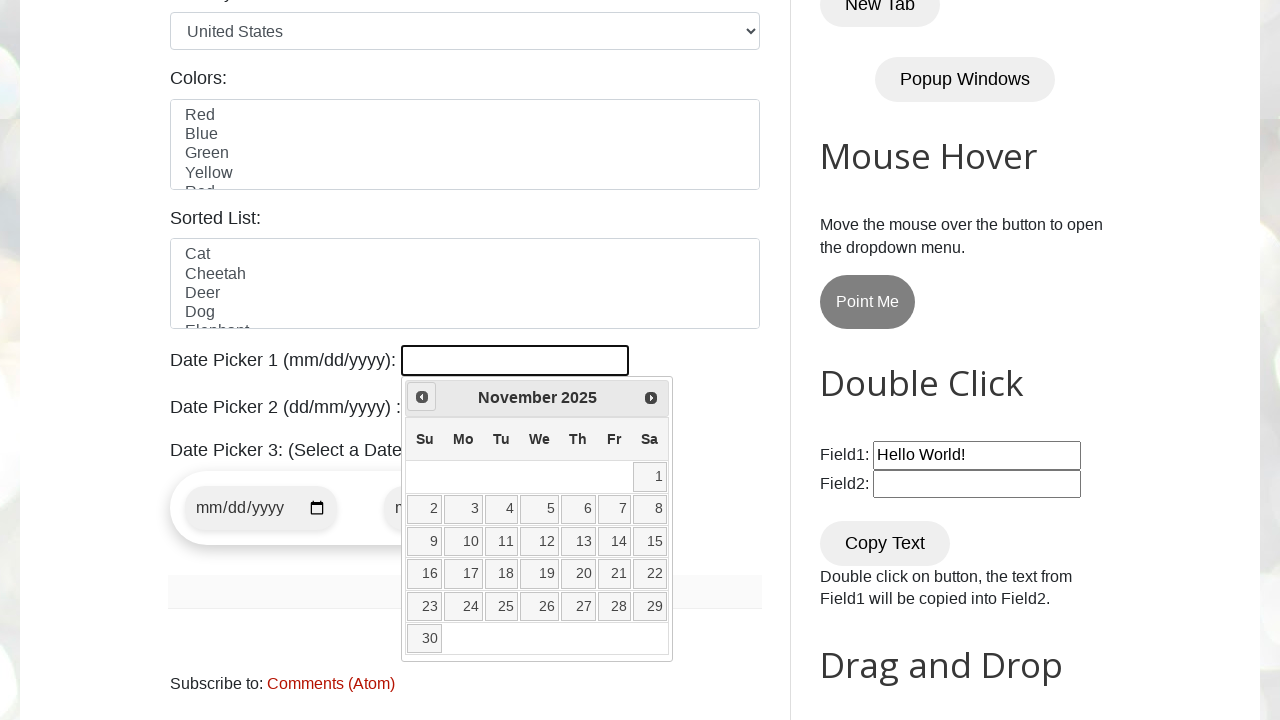

Clicked Previous button to navigate backwards (current: November 2025) at (422, 397) on [title='Prev']
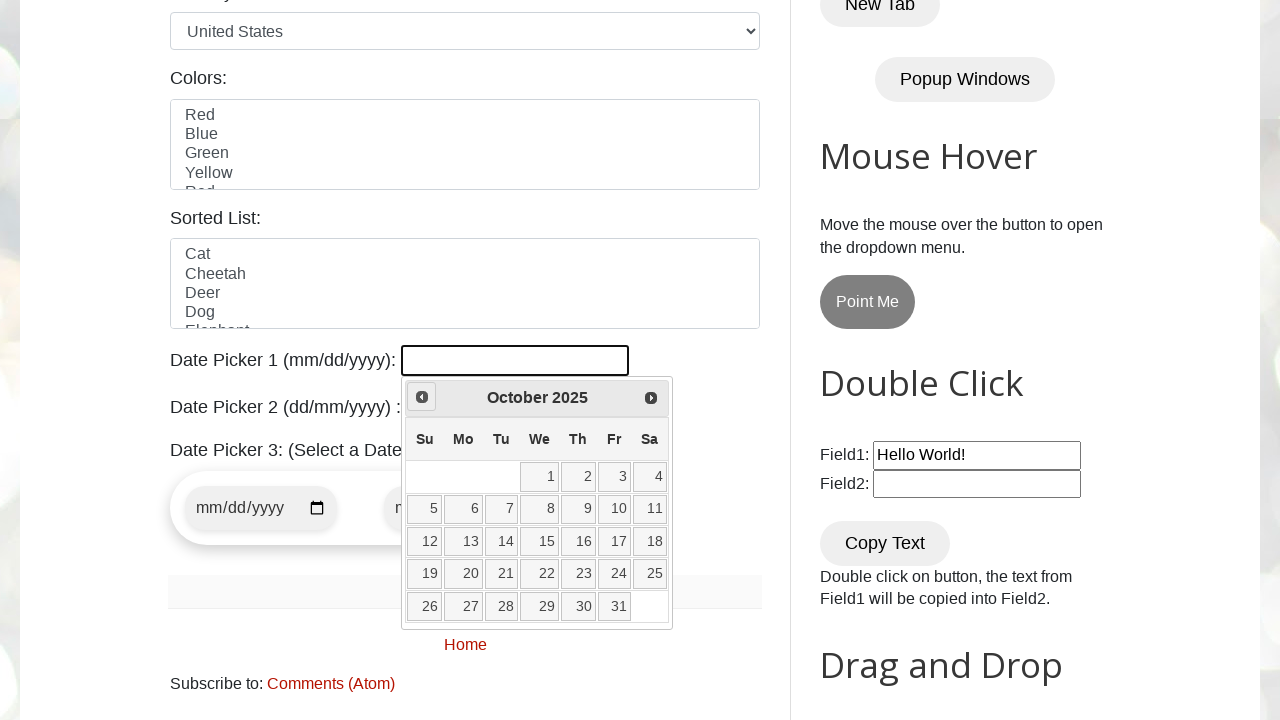

Clicked Previous button to navigate backwards (current: October 2025) at (422, 397) on [title='Prev']
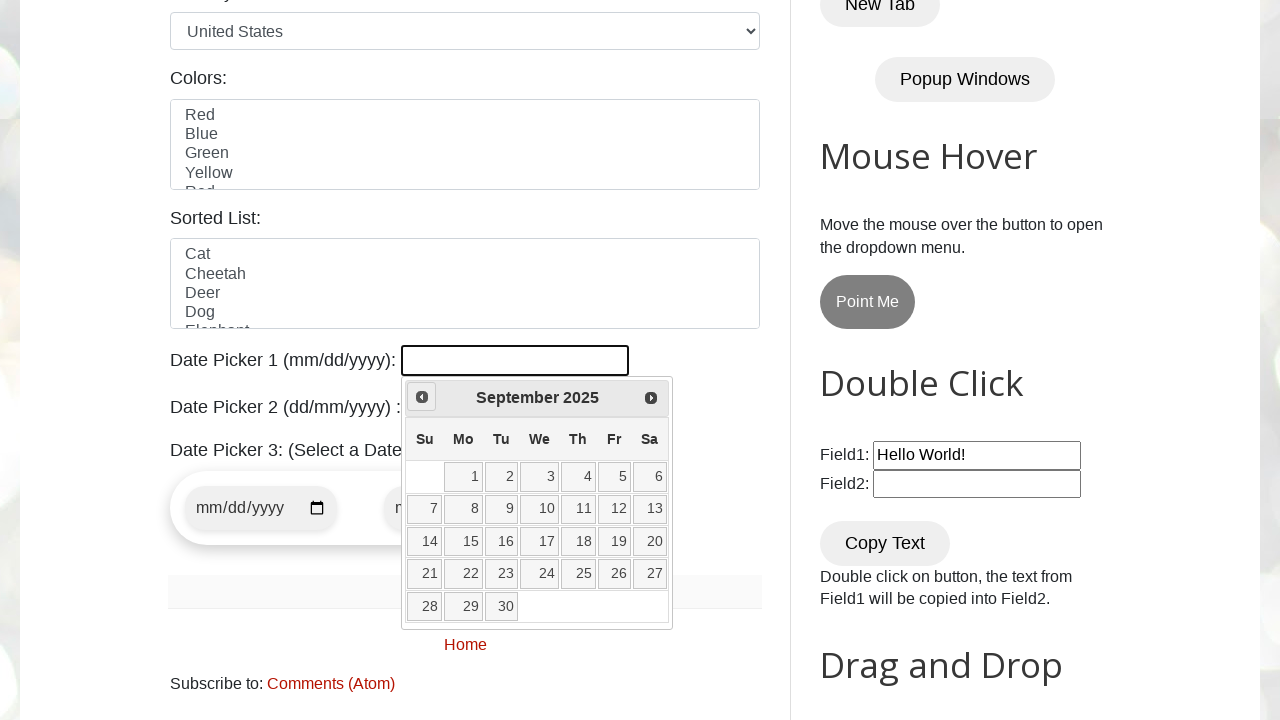

Clicked Previous button to navigate backwards (current: September 2025) at (422, 397) on [title='Prev']
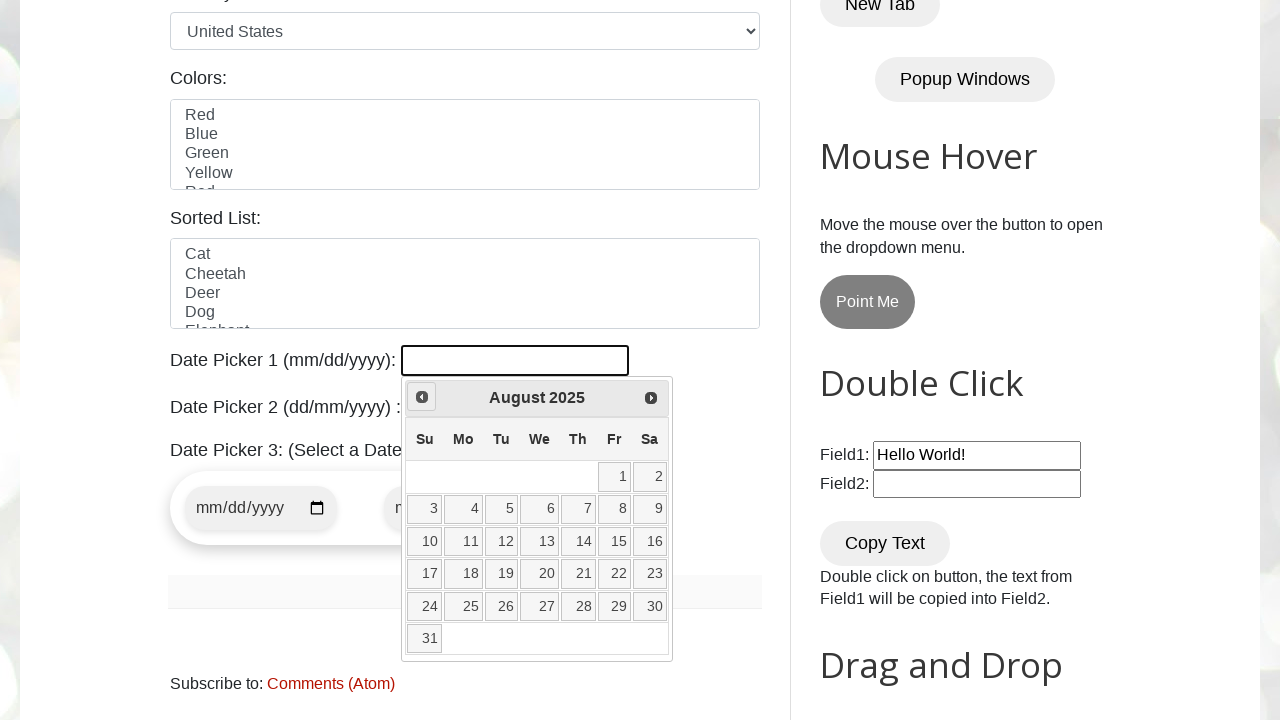

Clicked Previous button to navigate backwards (current: August 2025) at (422, 397) on [title='Prev']
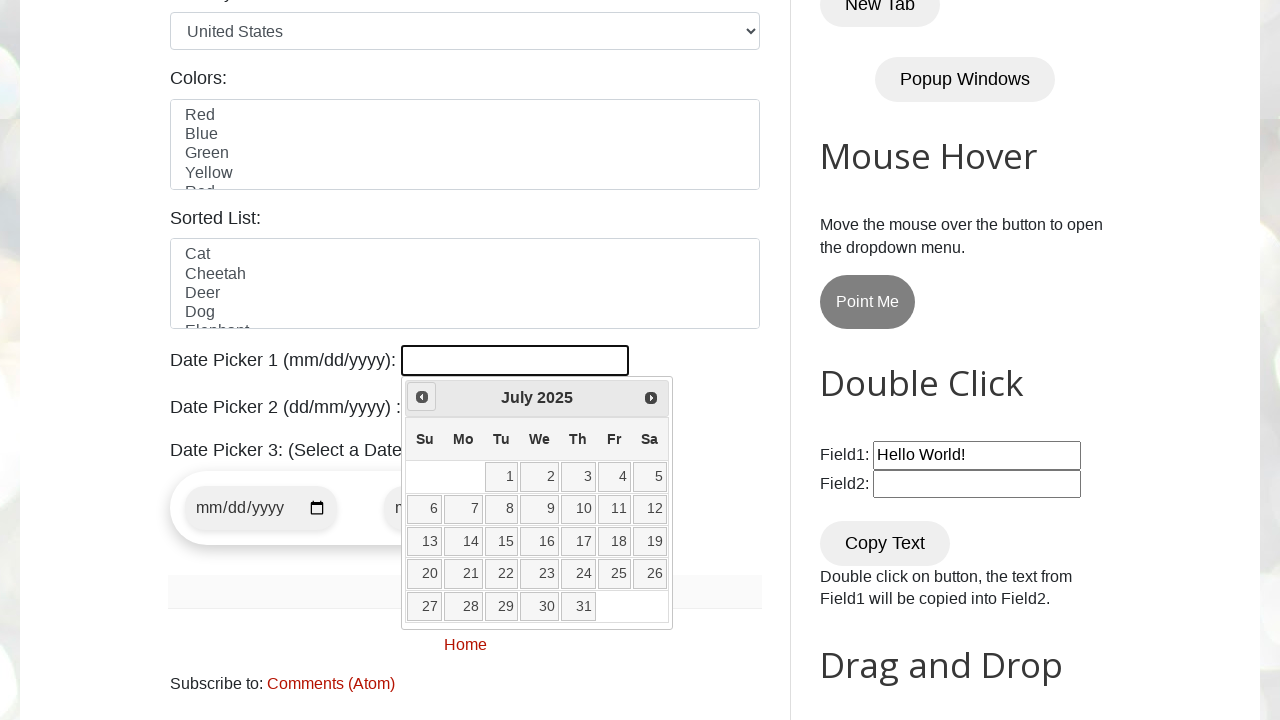

Clicked Previous button to navigate backwards (current: July 2025) at (422, 397) on [title='Prev']
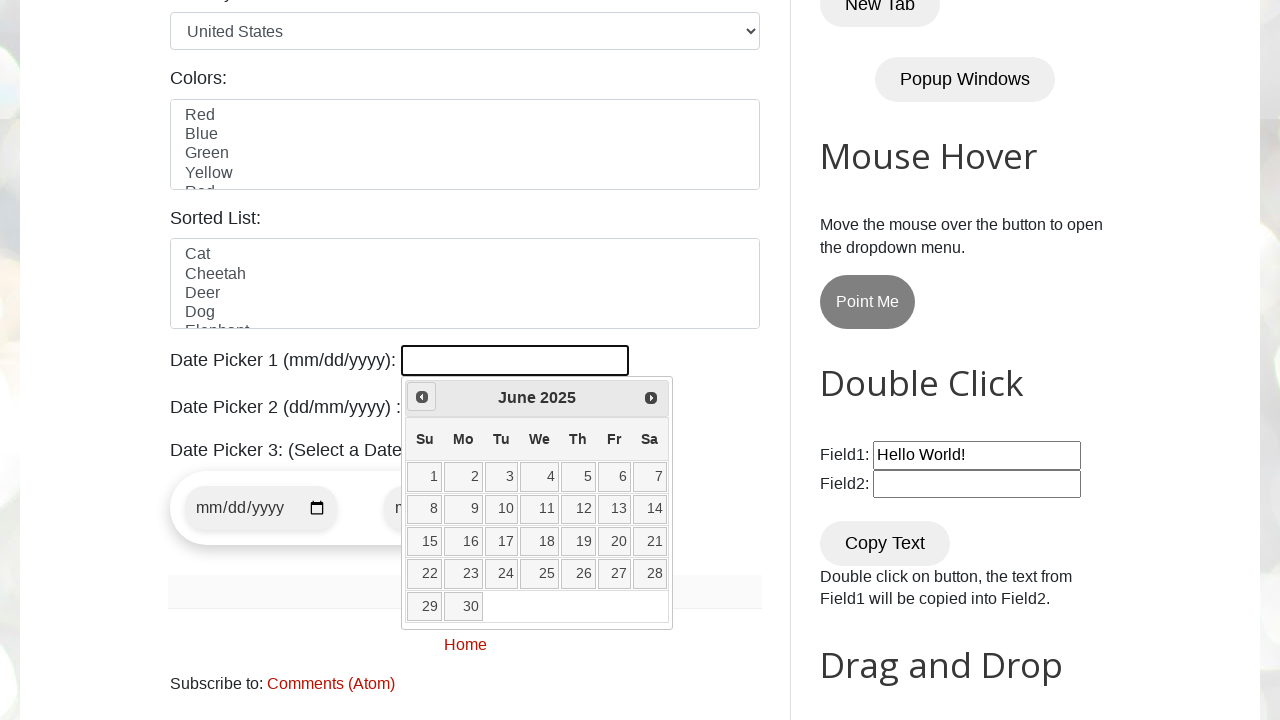

Clicked Previous button to navigate backwards (current: June 2025) at (422, 397) on [title='Prev']
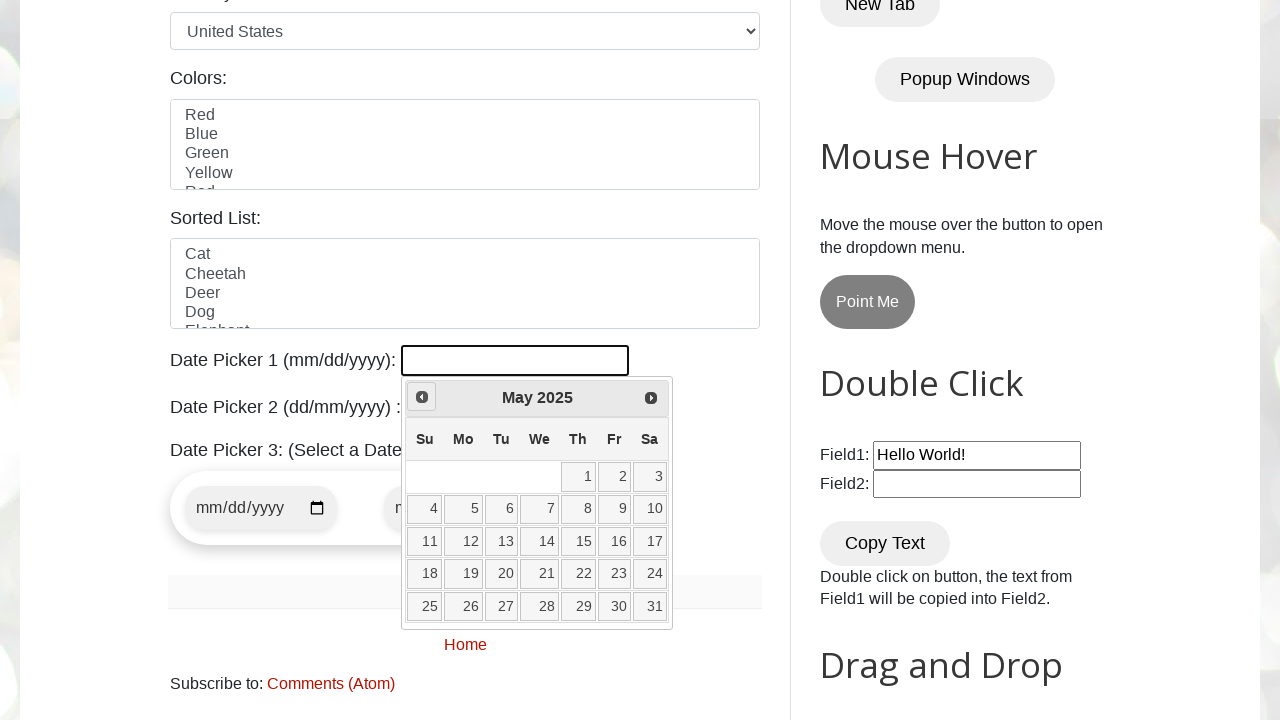

Clicked Previous button to navigate backwards (current: May 2025) at (422, 397) on [title='Prev']
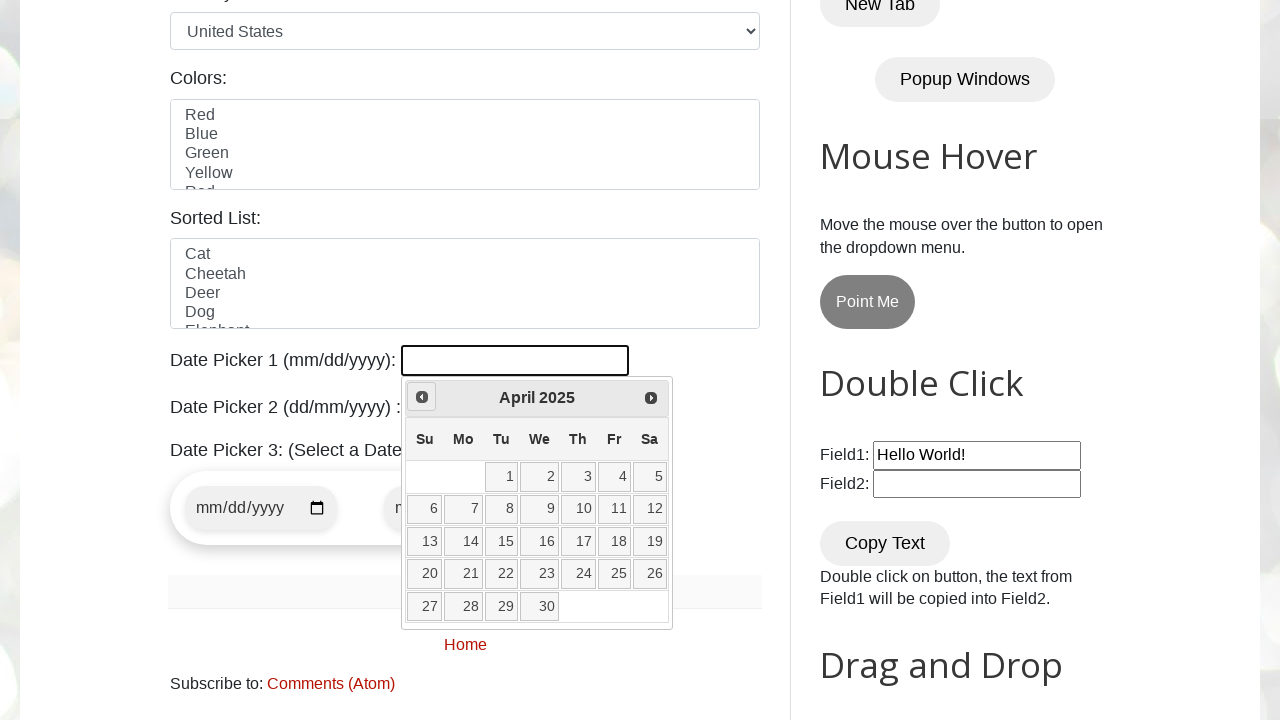

Clicked Previous button to navigate backwards (current: April 2025) at (422, 397) on [title='Prev']
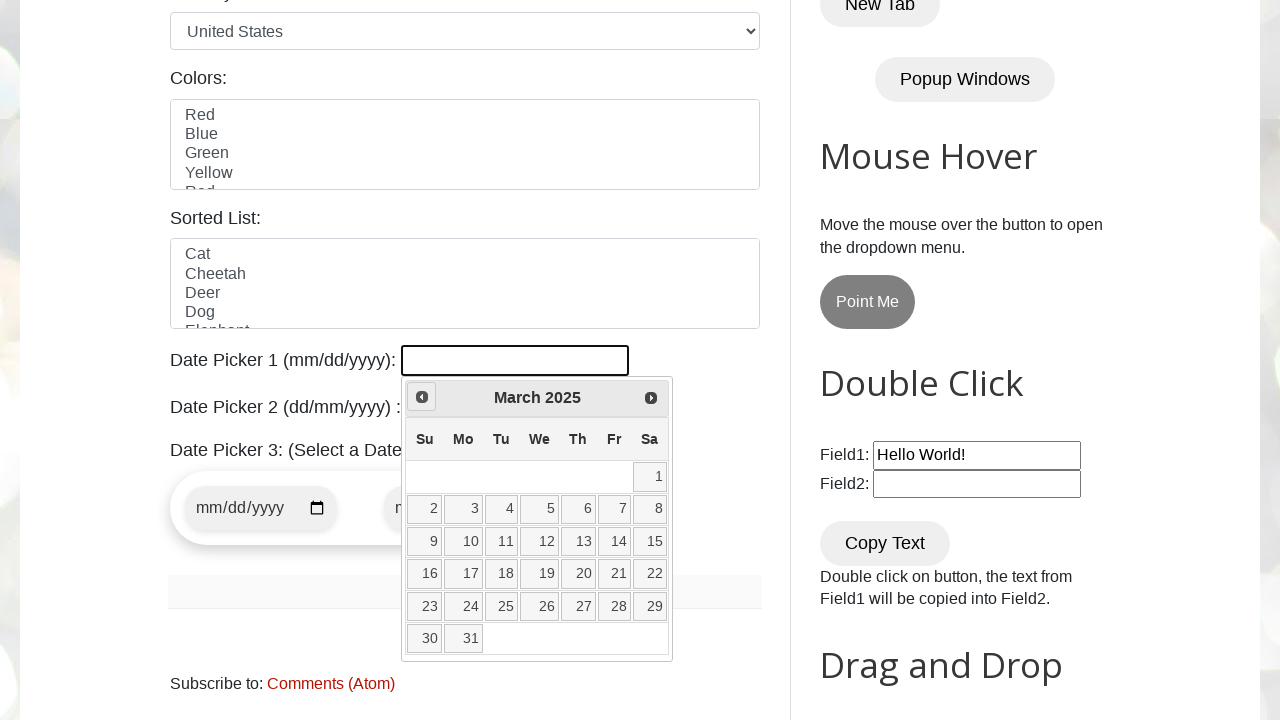

Clicked Previous button to navigate backwards (current: March 2025) at (422, 397) on [title='Prev']
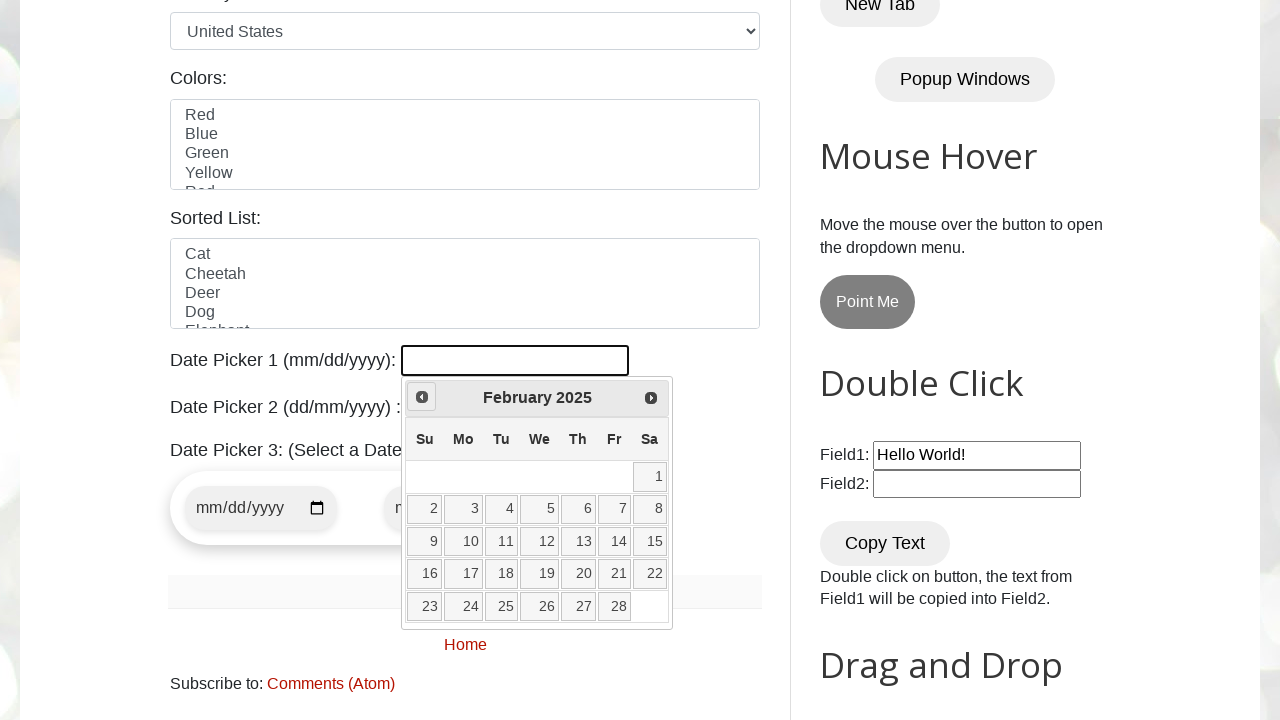

Clicked Previous button to navigate backwards (current: February 2025) at (422, 397) on [title='Prev']
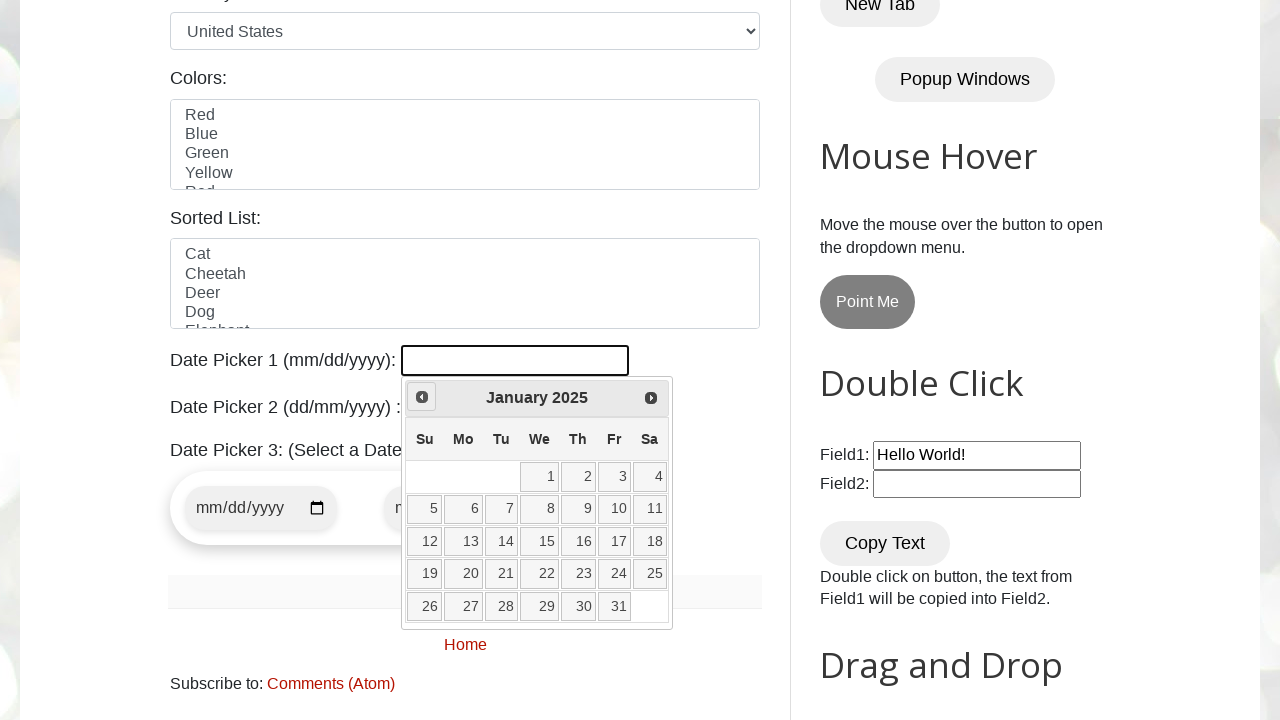

Clicked Previous button to navigate backwards (current: January 2025) at (422, 397) on [title='Prev']
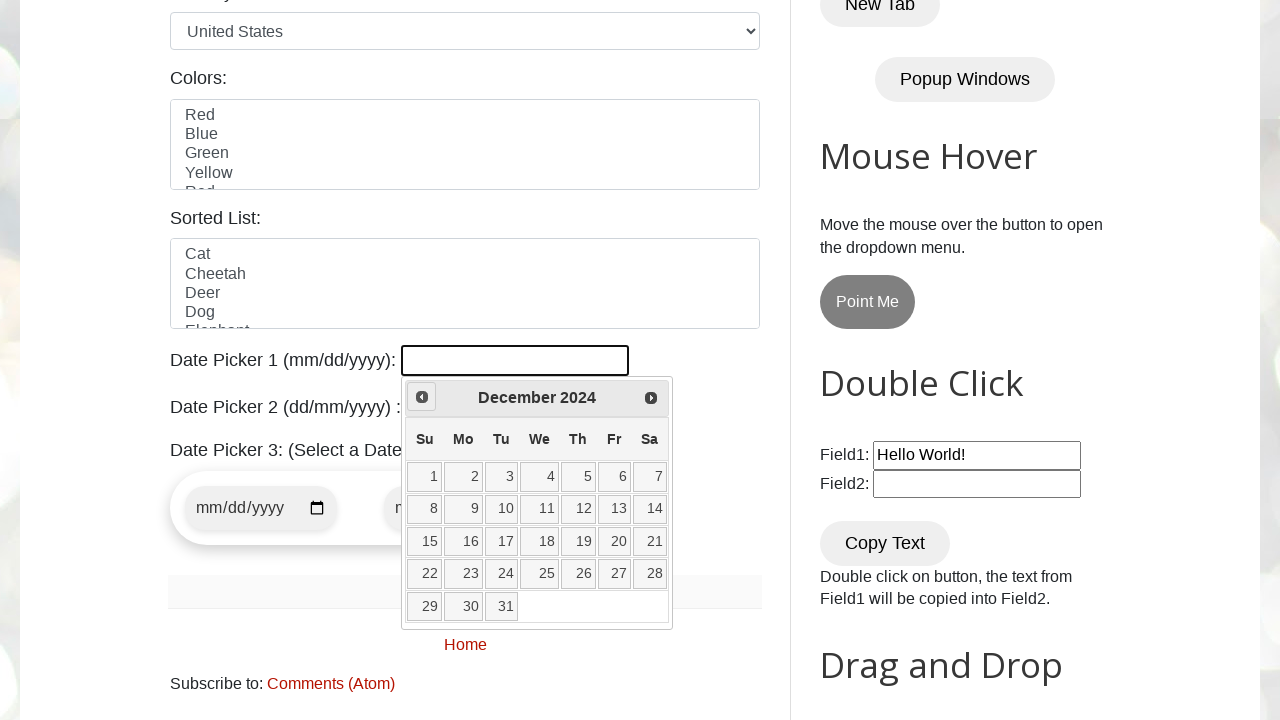

Clicked Previous button to navigate backwards (current: December 2024) at (422, 397) on [title='Prev']
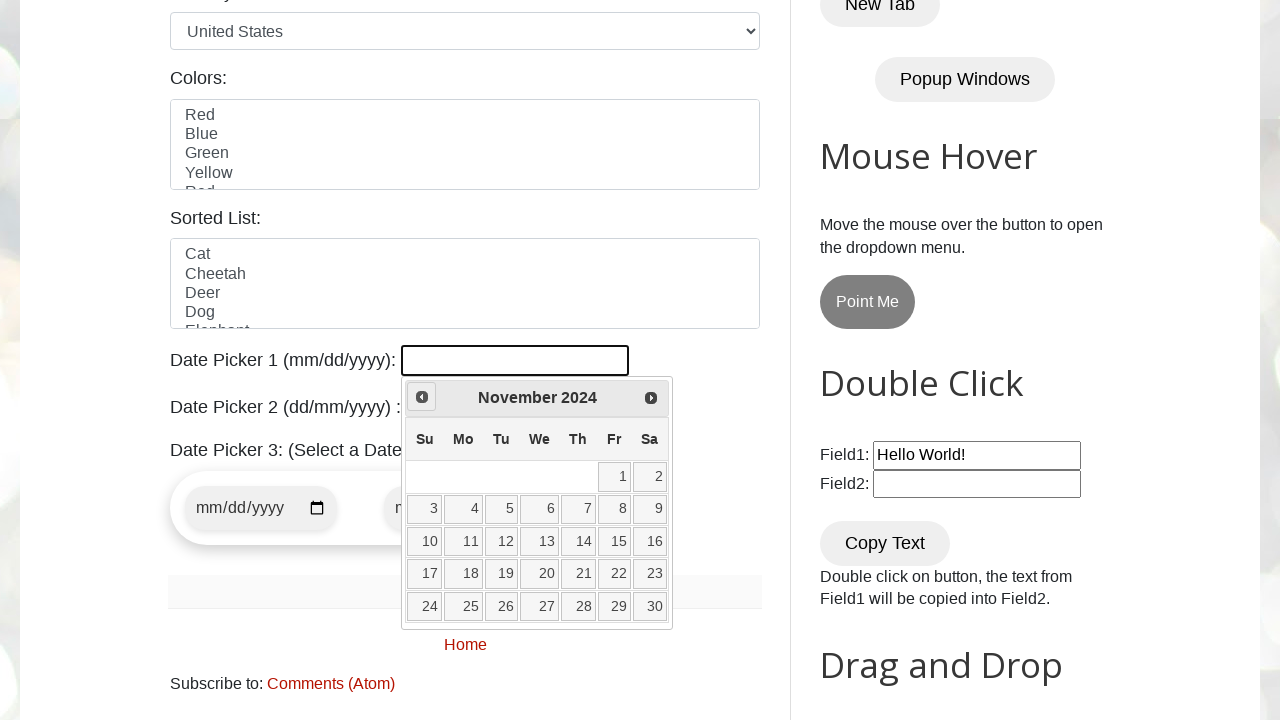

Clicked Previous button to navigate backwards (current: November 2024) at (422, 397) on [title='Prev']
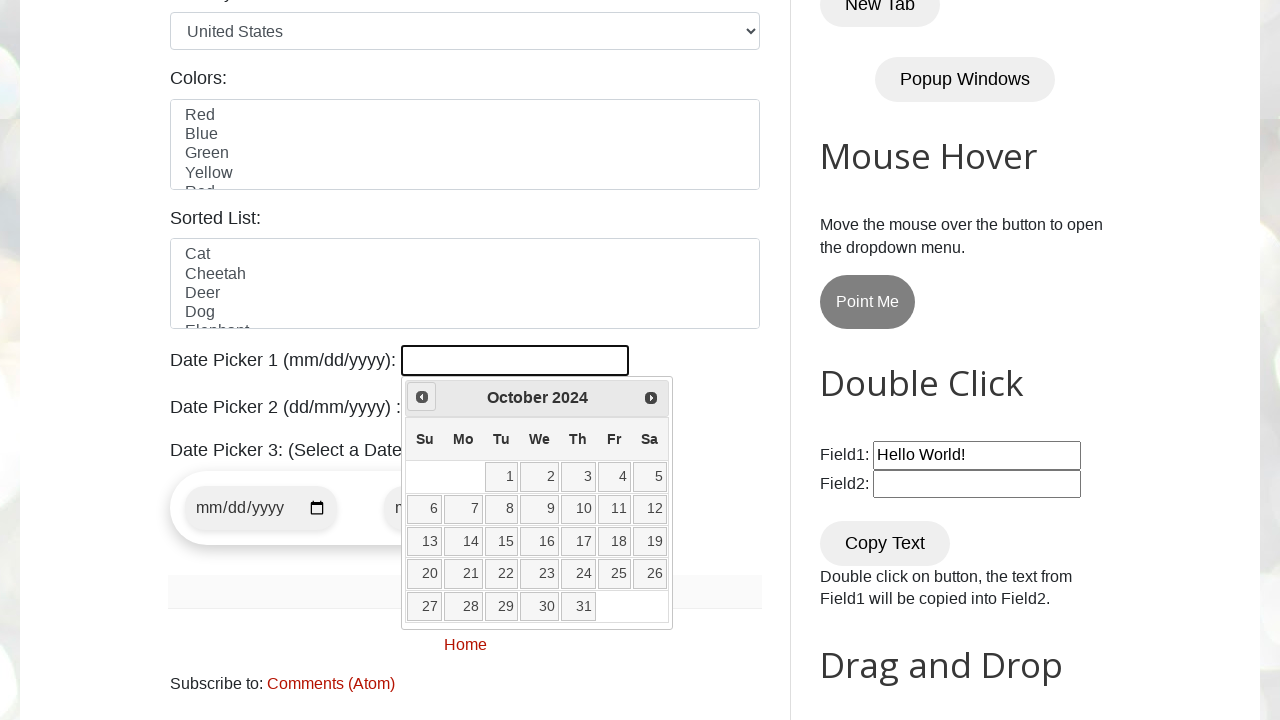

Clicked Previous button to navigate backwards (current: October 2024) at (422, 397) on [title='Prev']
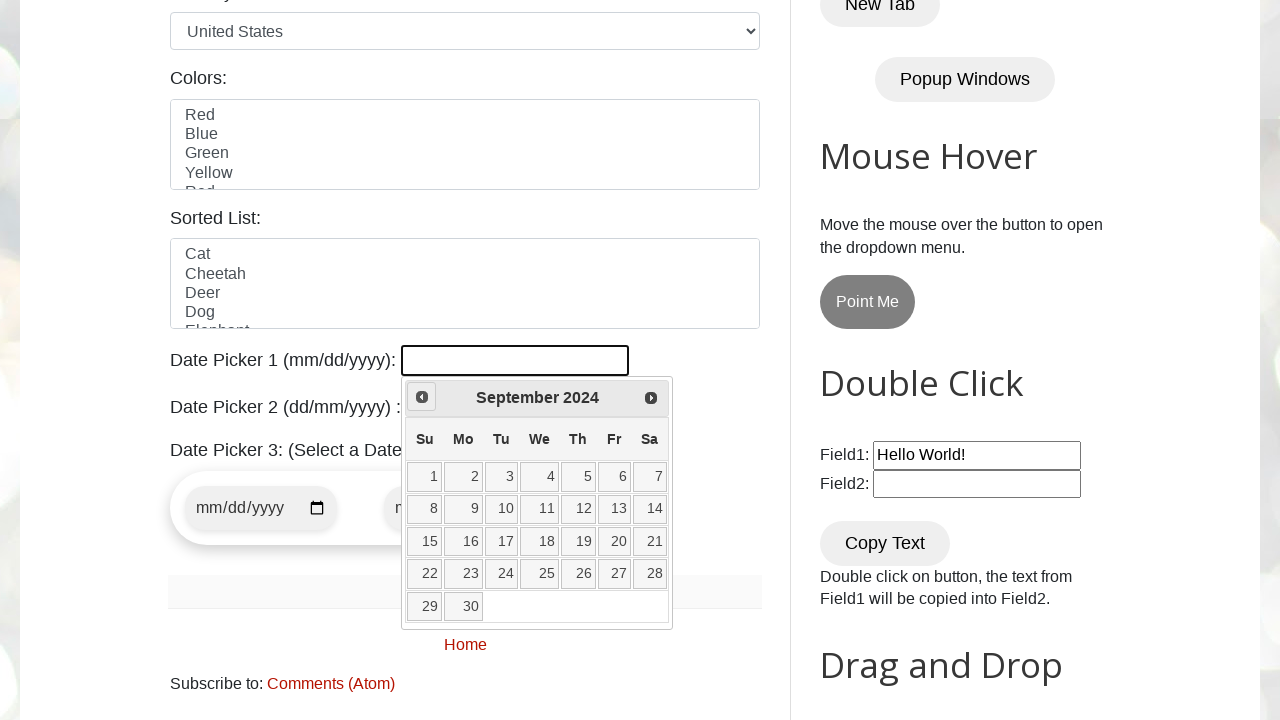

Clicked Previous button to navigate backwards (current: September 2024) at (422, 397) on [title='Prev']
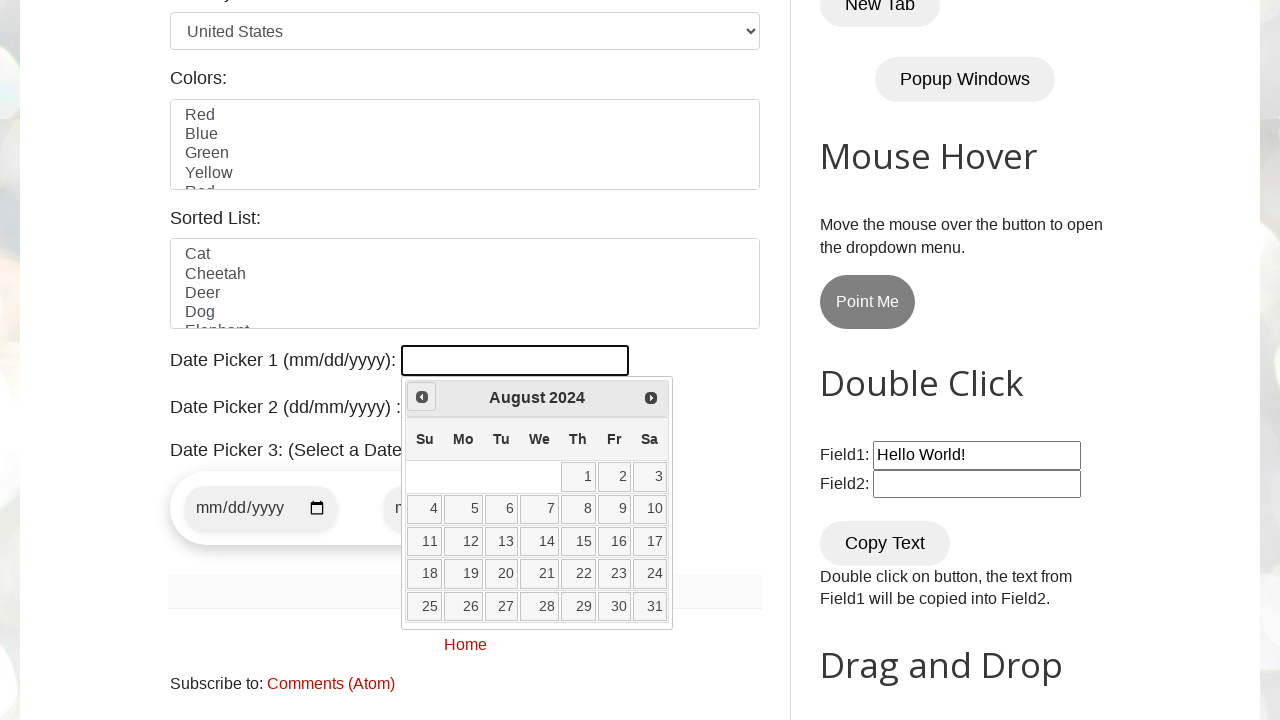

Clicked Previous button to navigate backwards (current: August 2024) at (422, 397) on [title='Prev']
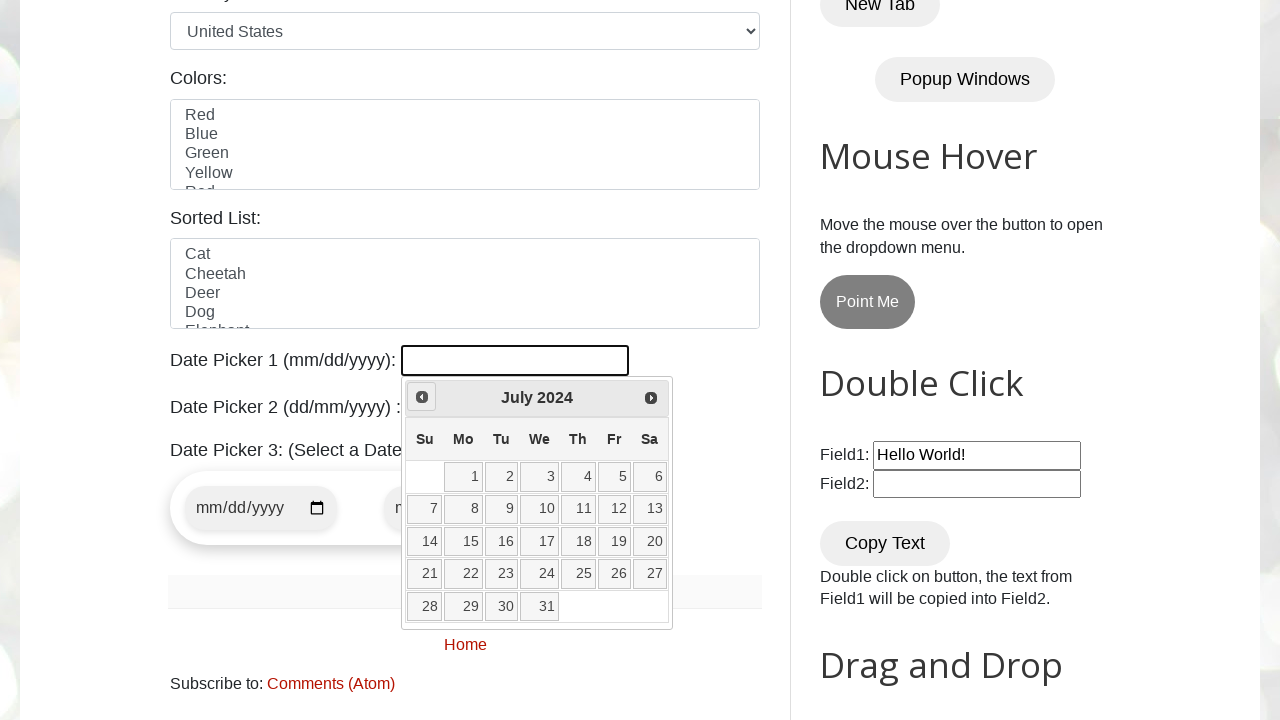

Clicked Previous button to navigate backwards (current: July 2024) at (422, 397) on [title='Prev']
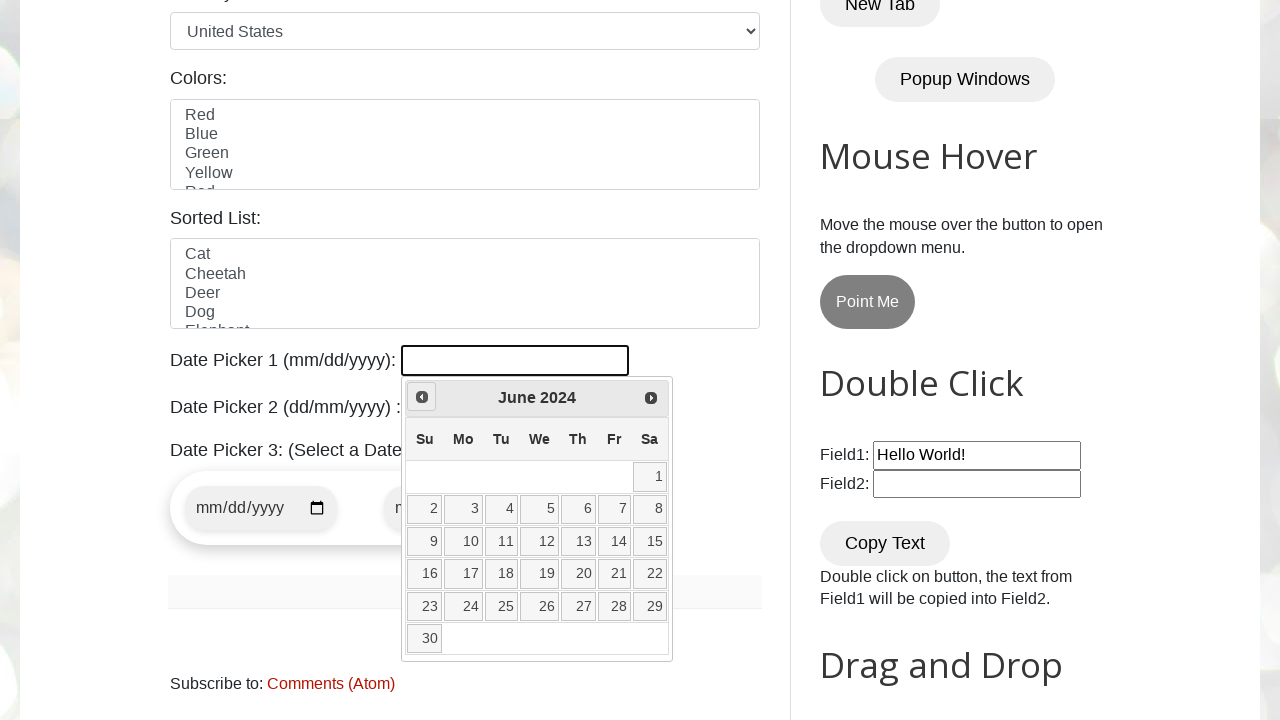

Clicked Previous button to navigate backwards (current: June 2024) at (422, 397) on [title='Prev']
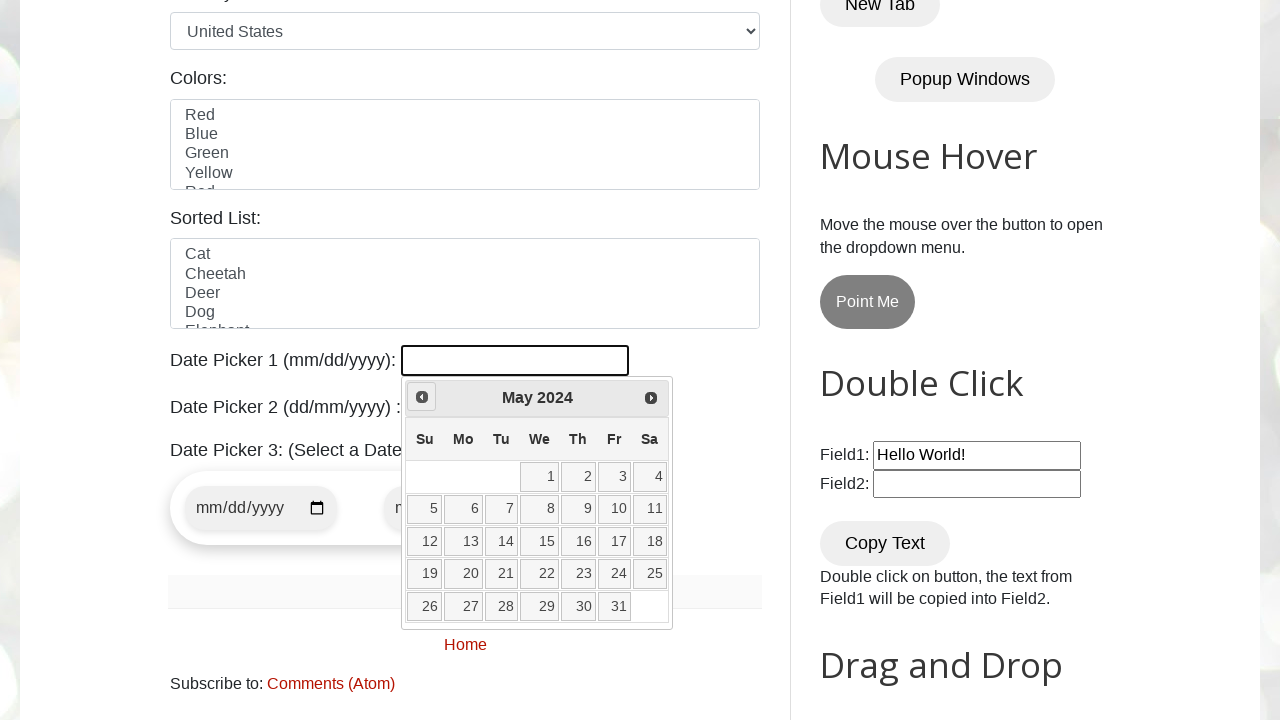

Clicked Previous button to navigate backwards (current: May 2024) at (422, 397) on [title='Prev']
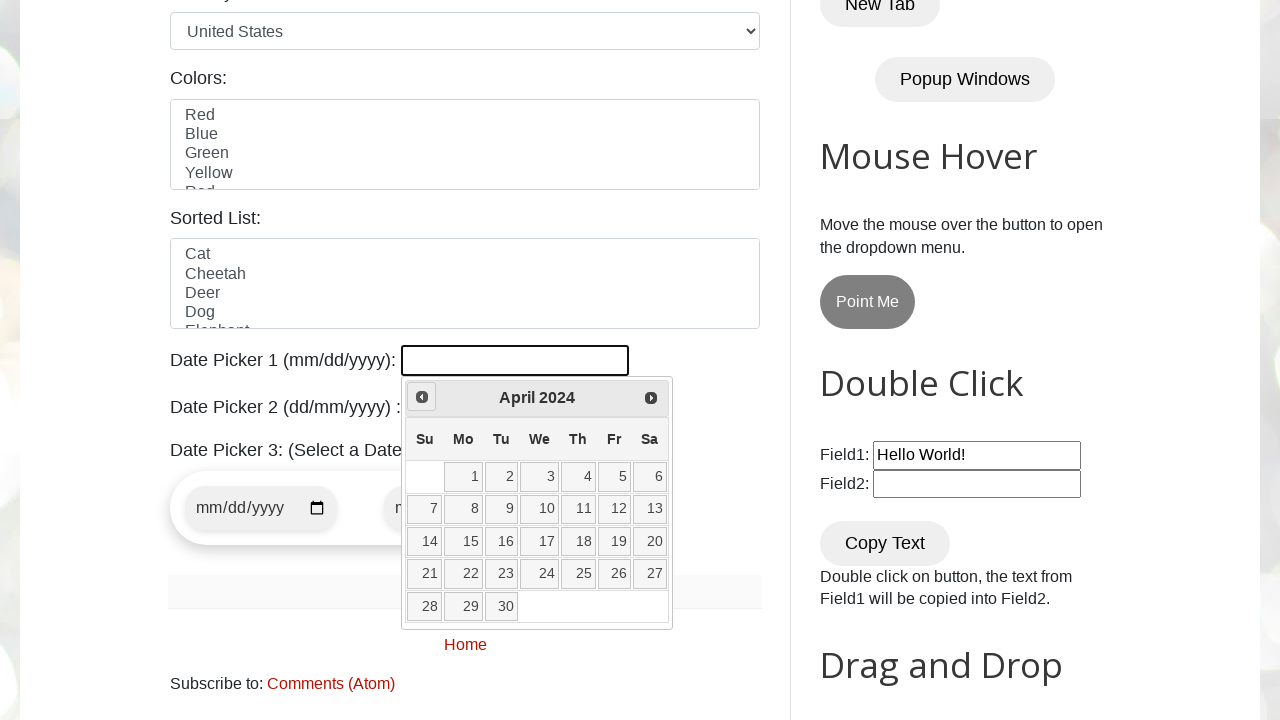

Clicked Previous button to navigate backwards (current: April 2024) at (422, 397) on [title='Prev']
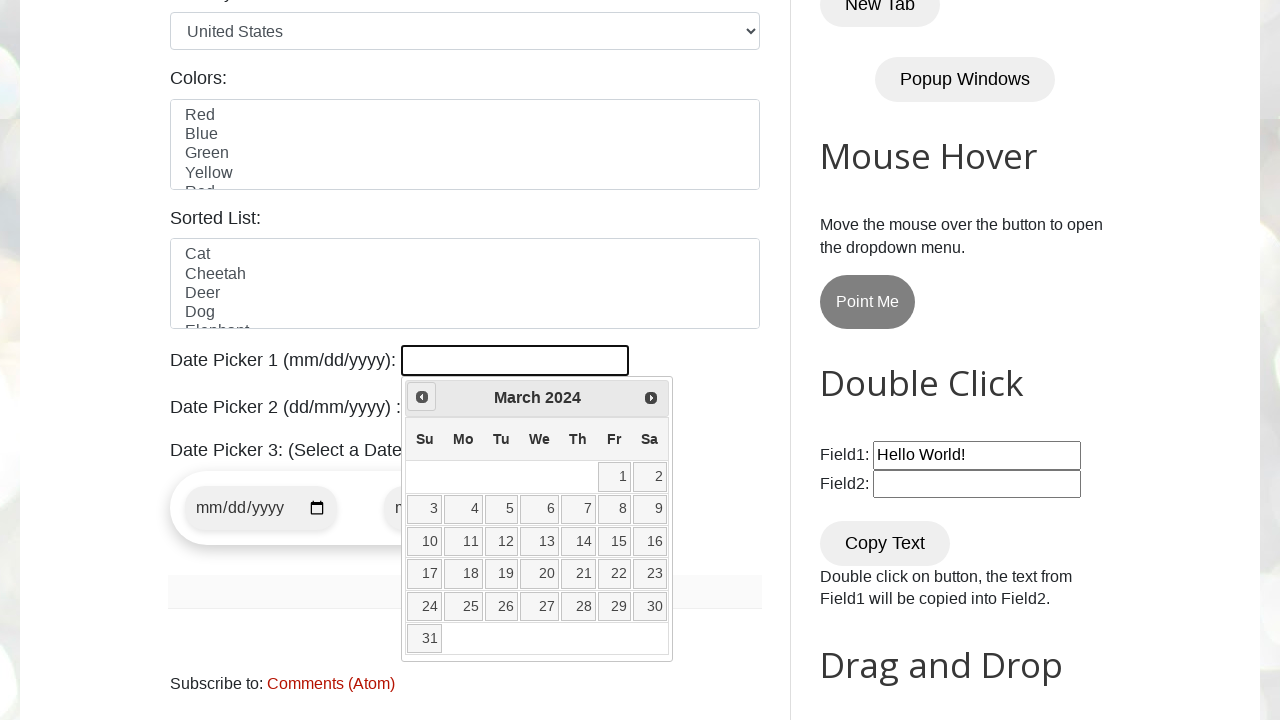

Clicked Previous button to navigate backwards (current: March 2024) at (422, 397) on [title='Prev']
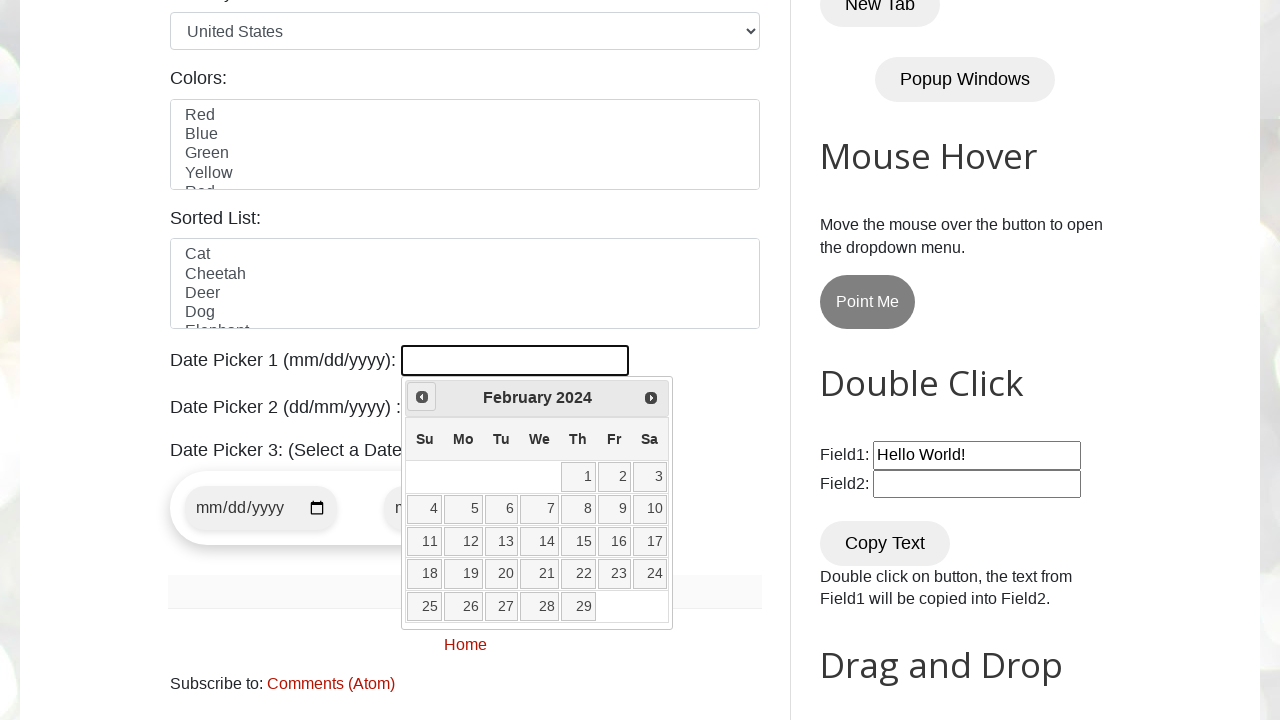

Clicked Previous button to navigate backwards (current: February 2024) at (422, 397) on [title='Prev']
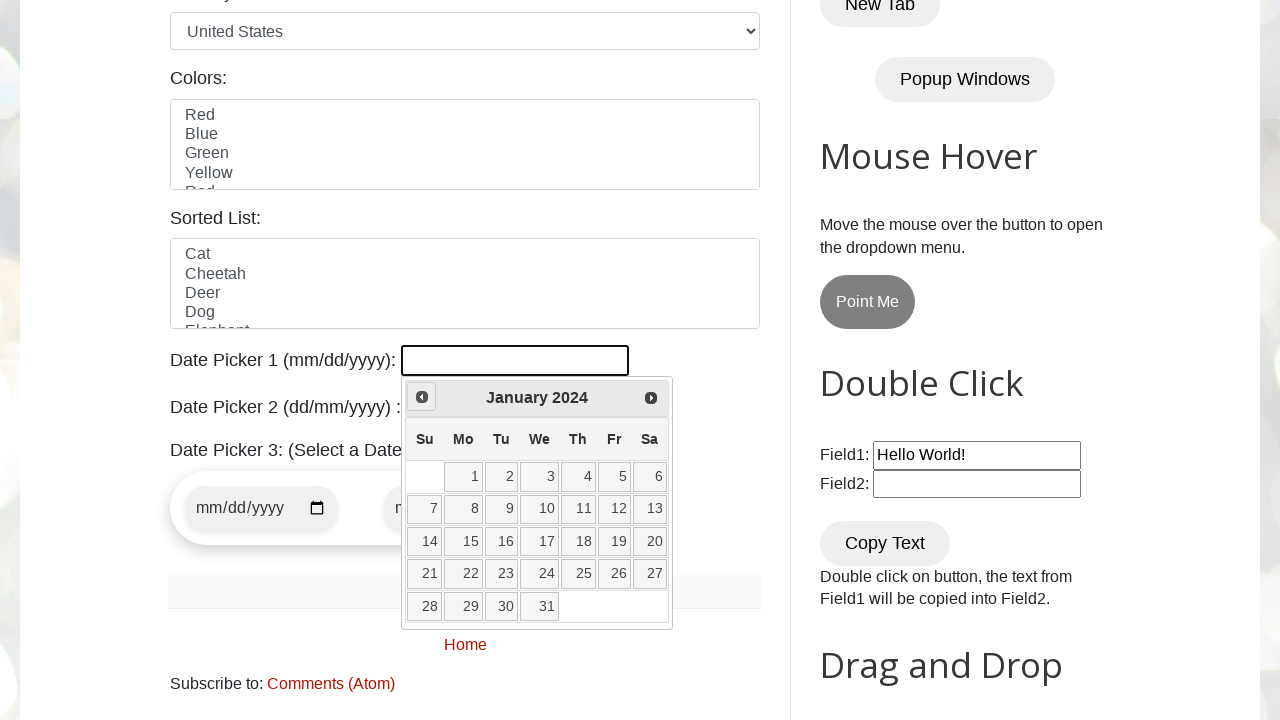

Clicked Previous button to navigate backwards (current: January 2024) at (422, 397) on [title='Prev']
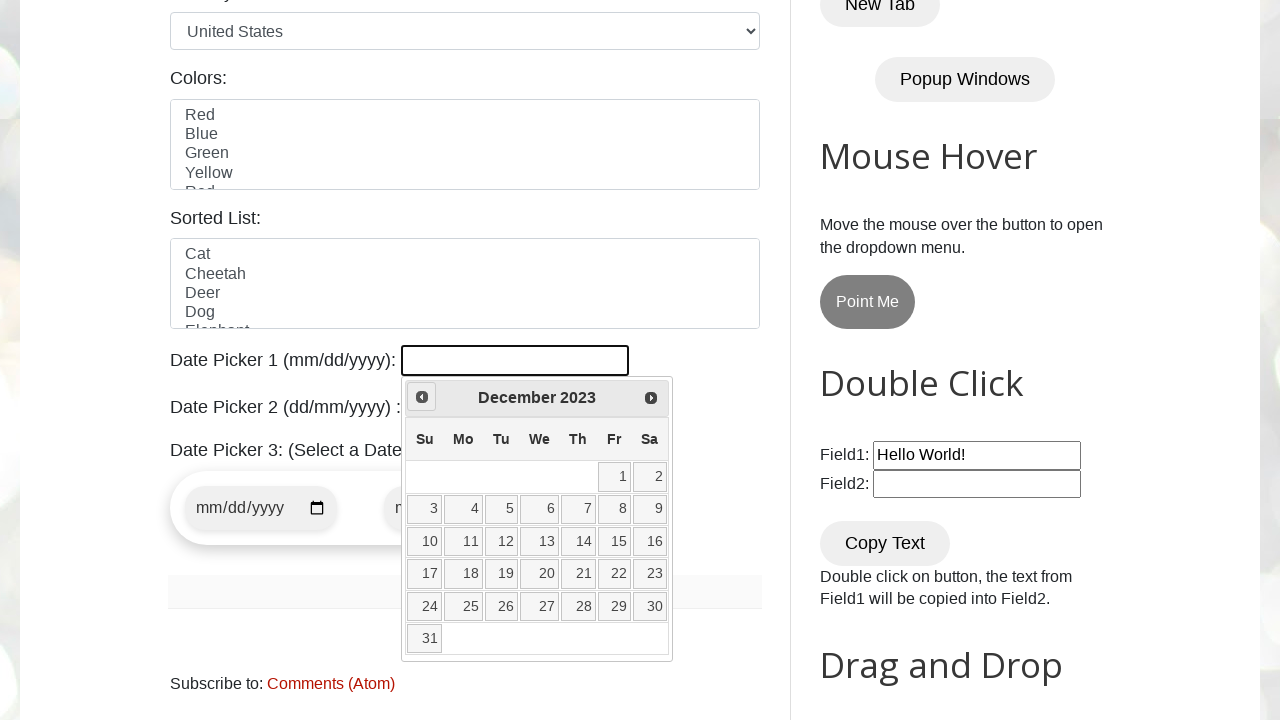

Clicked Previous button to navigate backwards (current: December 2023) at (422, 397) on [title='Prev']
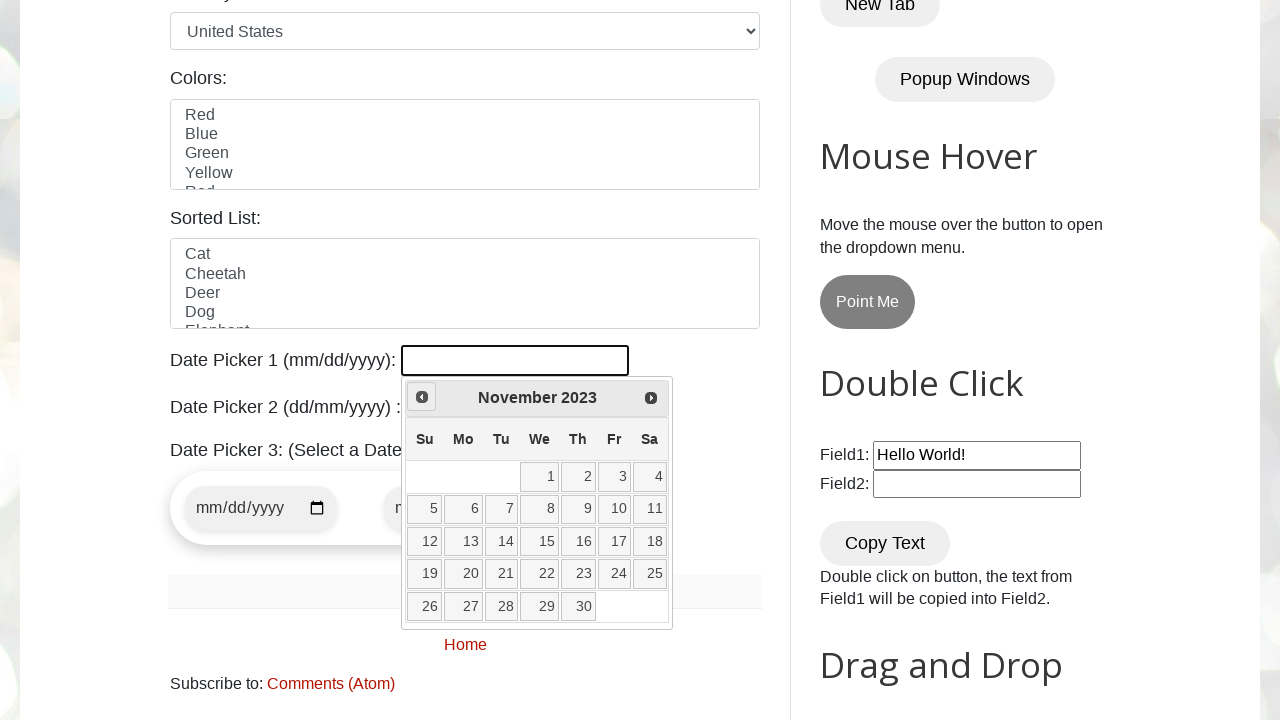

Clicked Previous button to navigate backwards (current: November 2023) at (422, 397) on [title='Prev']
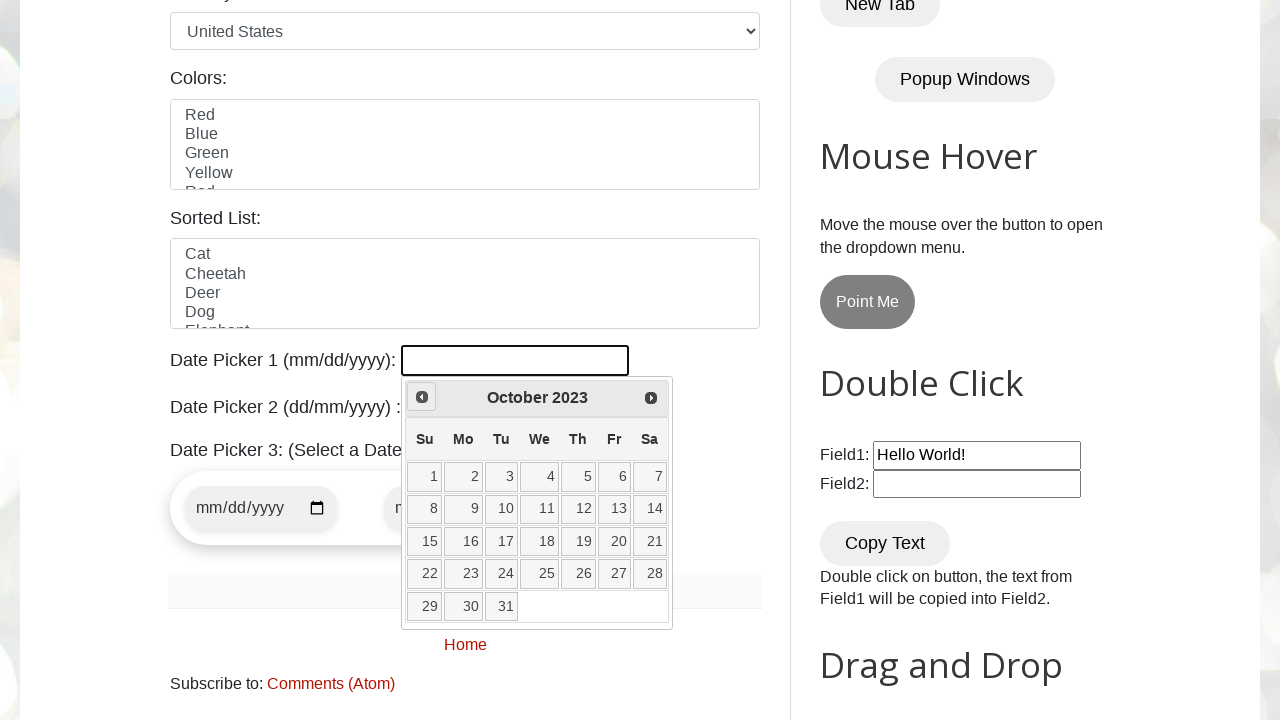

Clicked Previous button to navigate backwards (current: October 2023) at (422, 397) on [title='Prev']
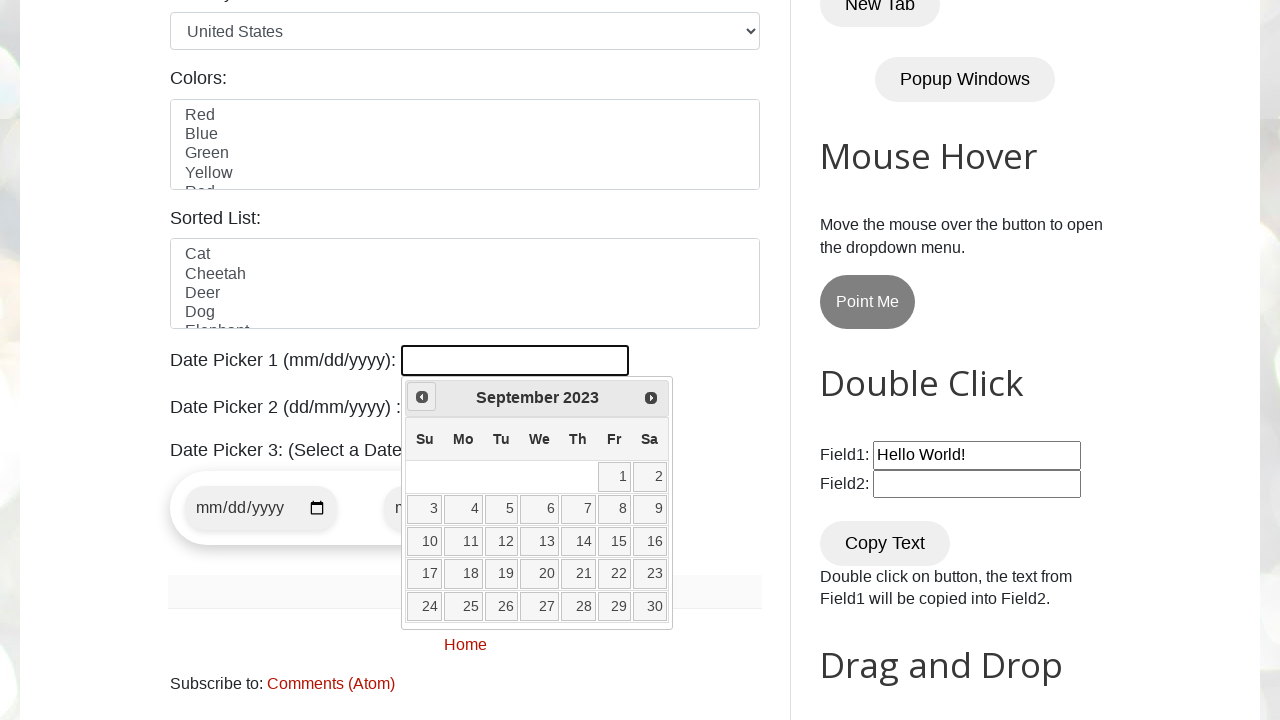

Clicked Previous button to navigate backwards (current: September 2023) at (422, 397) on [title='Prev']
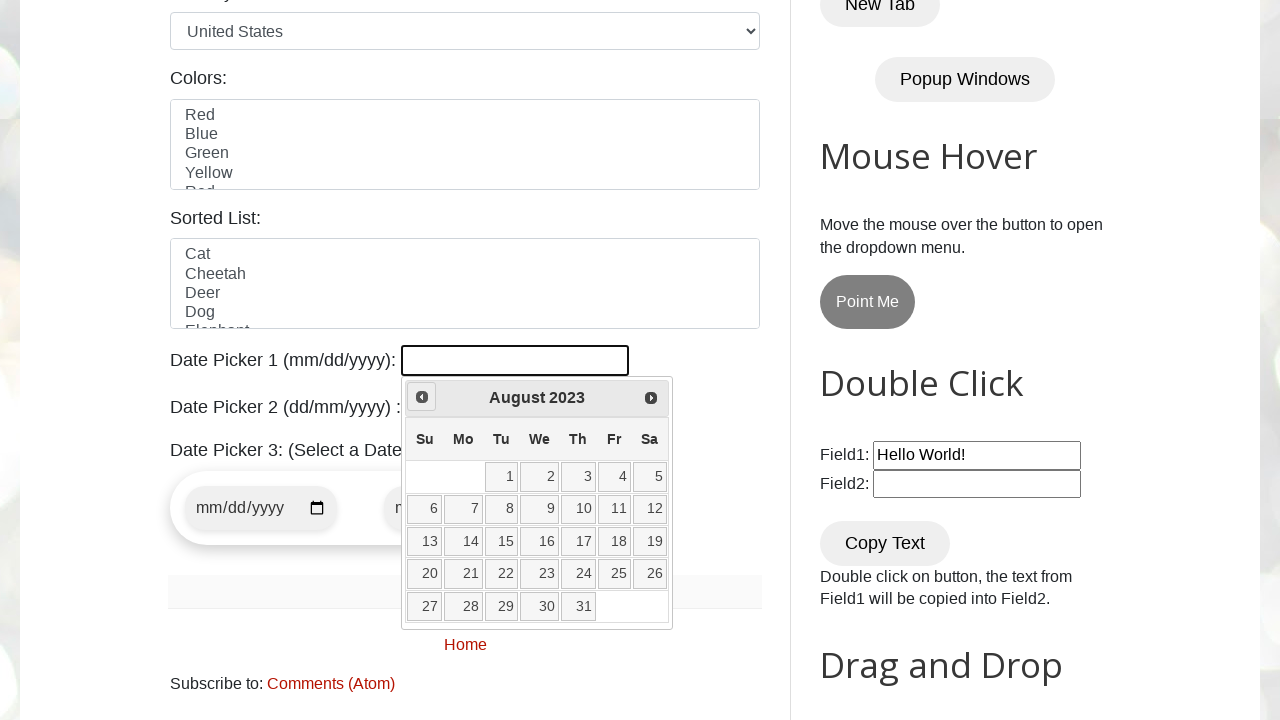

Clicked Previous button to navigate backwards (current: August 2023) at (422, 397) on [title='Prev']
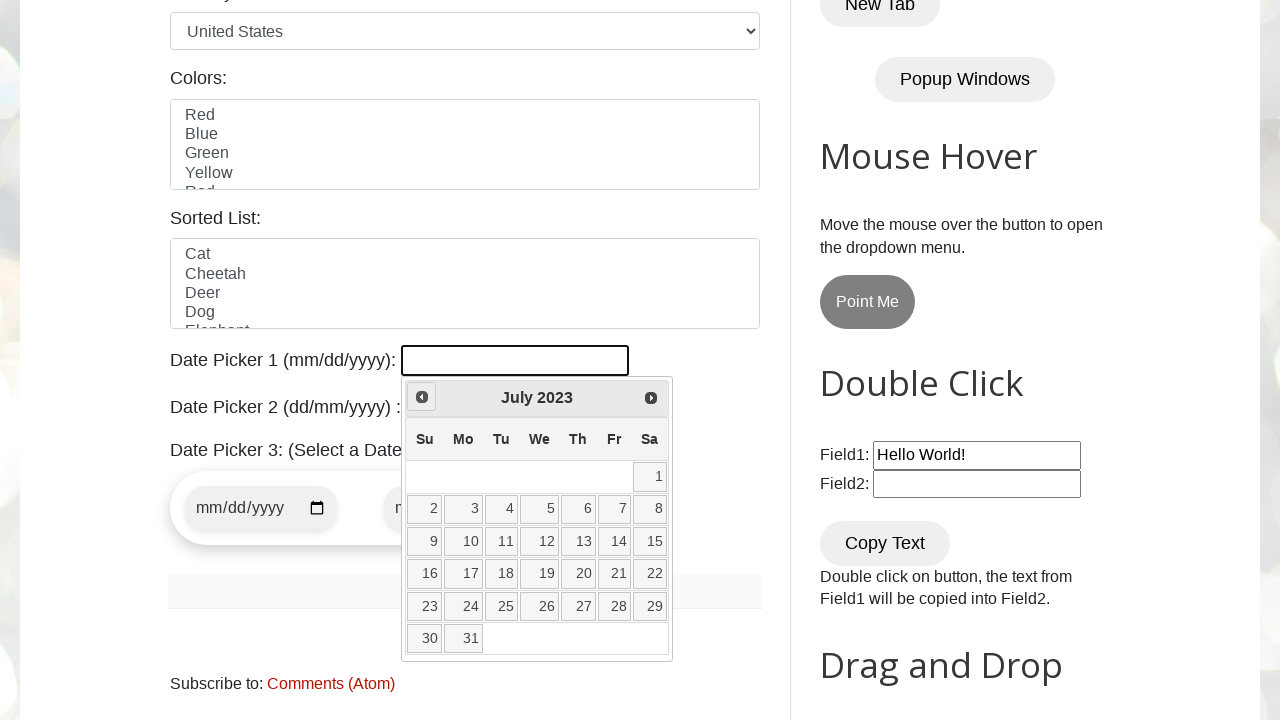

Clicked Previous button to navigate backwards (current: July 2023) at (422, 397) on [title='Prev']
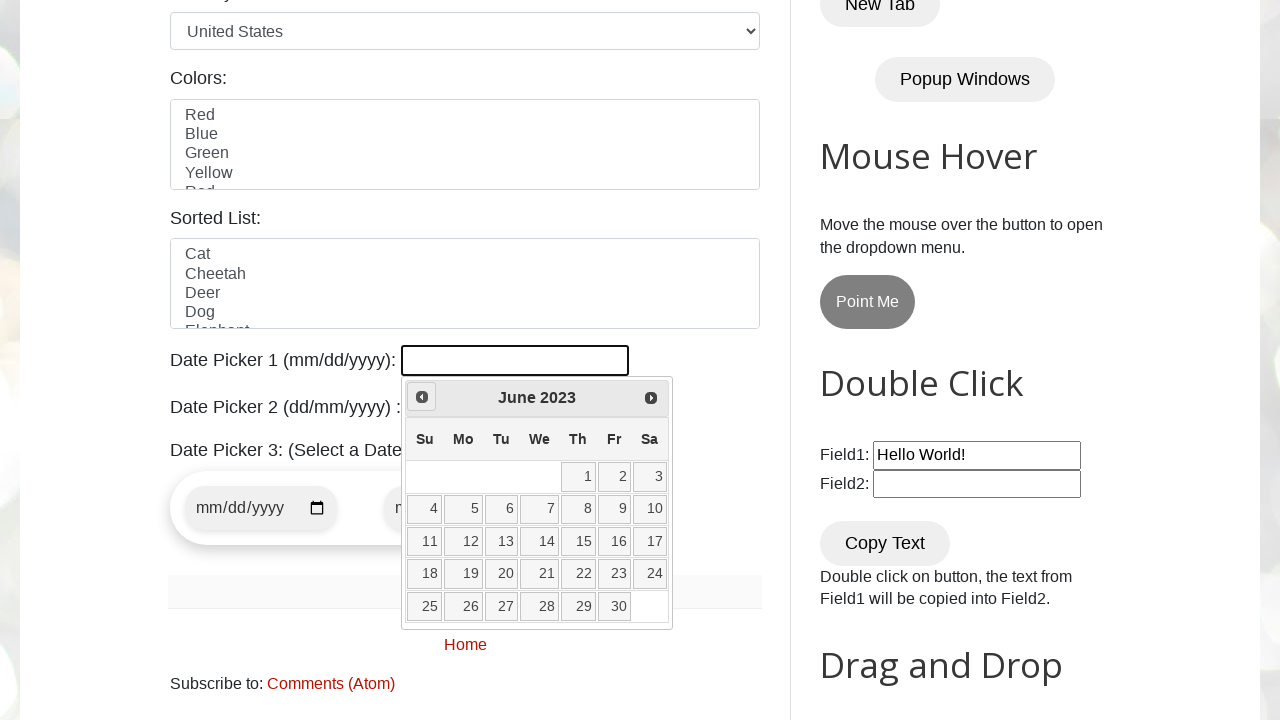

Clicked Previous button to navigate backwards (current: June 2023) at (422, 397) on [title='Prev']
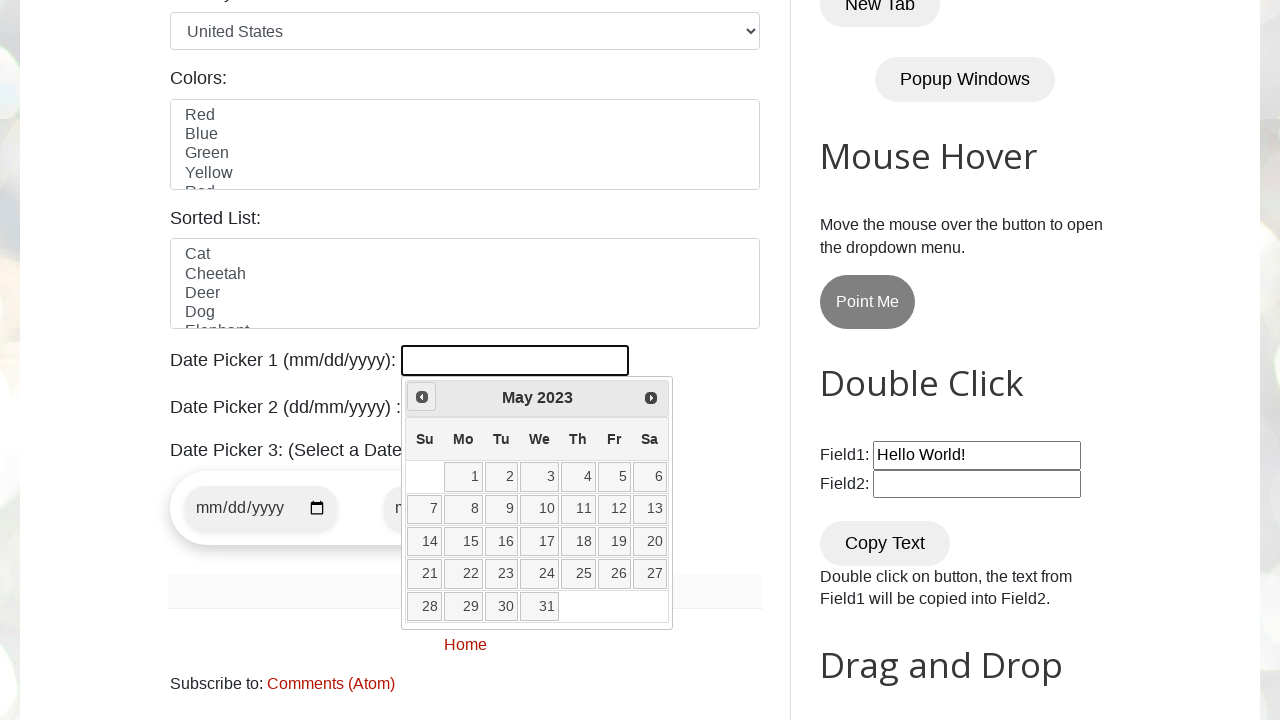

Clicked Previous button to navigate backwards (current: May 2023) at (422, 397) on [title='Prev']
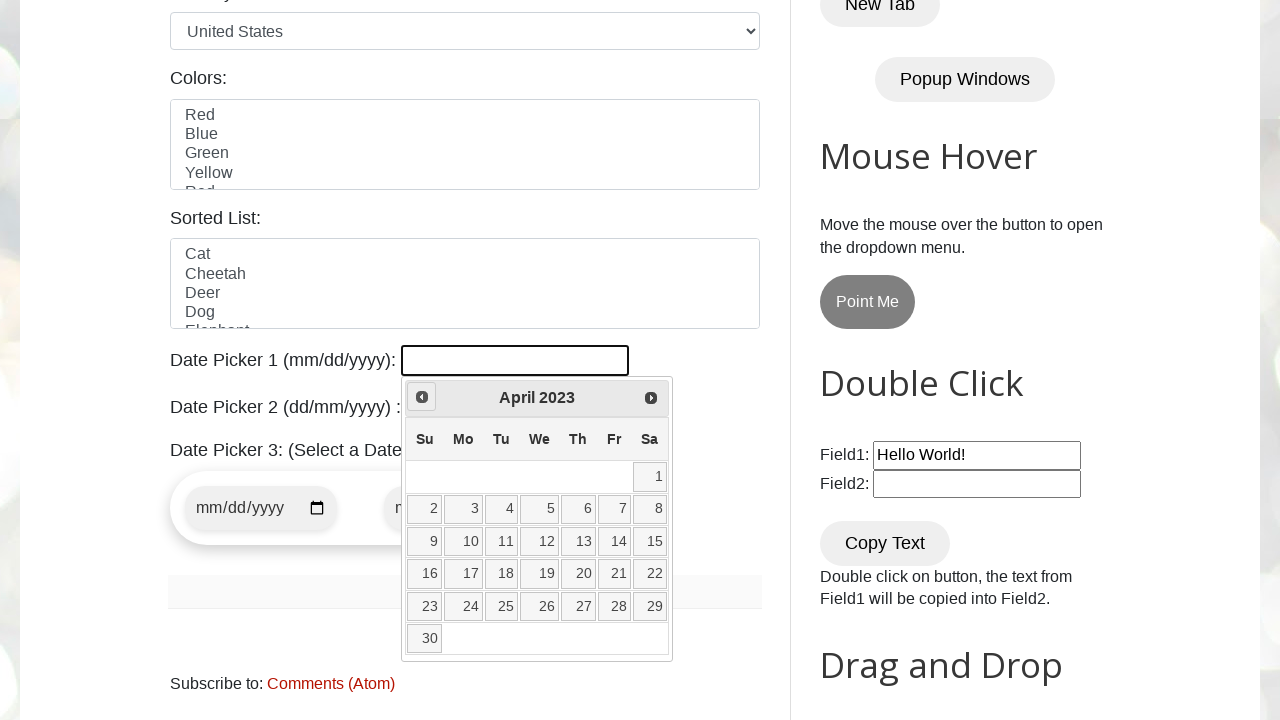

Clicked Previous button to navigate backwards (current: April 2023) at (422, 397) on [title='Prev']
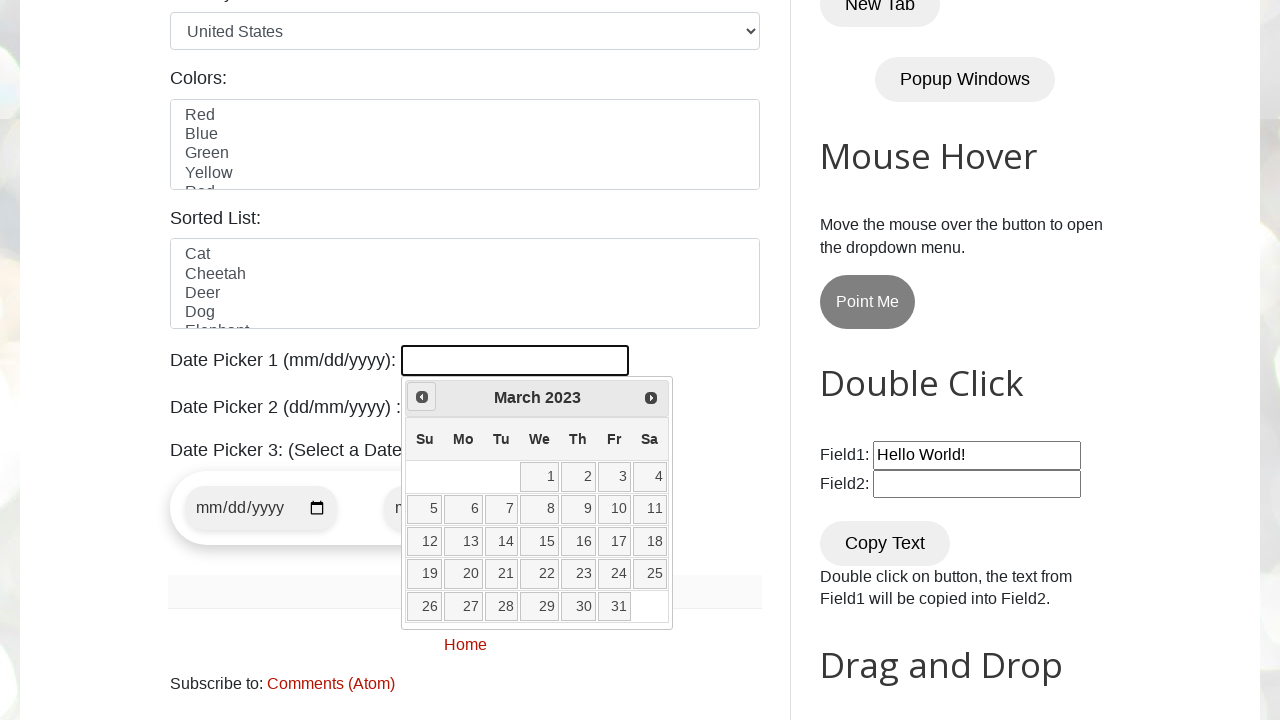

Clicked Previous button to navigate backwards (current: March 2023) at (422, 397) on [title='Prev']
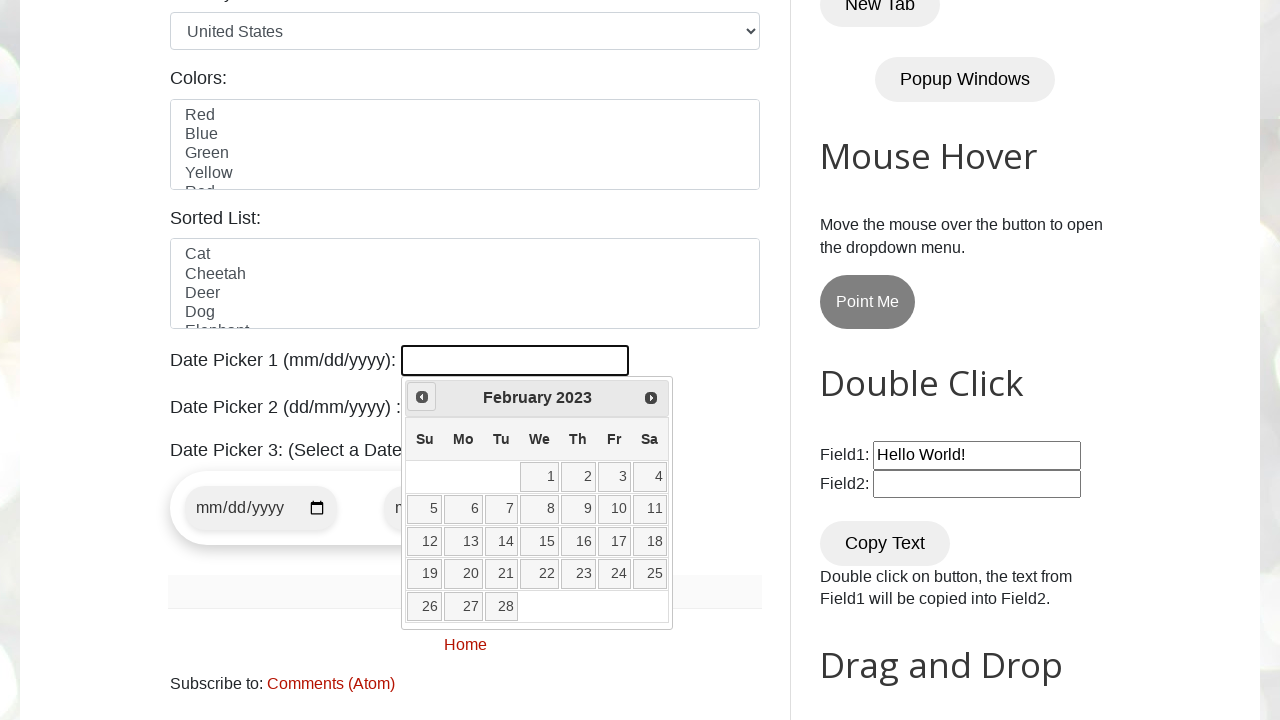

Navigated to target month/year: February 2023
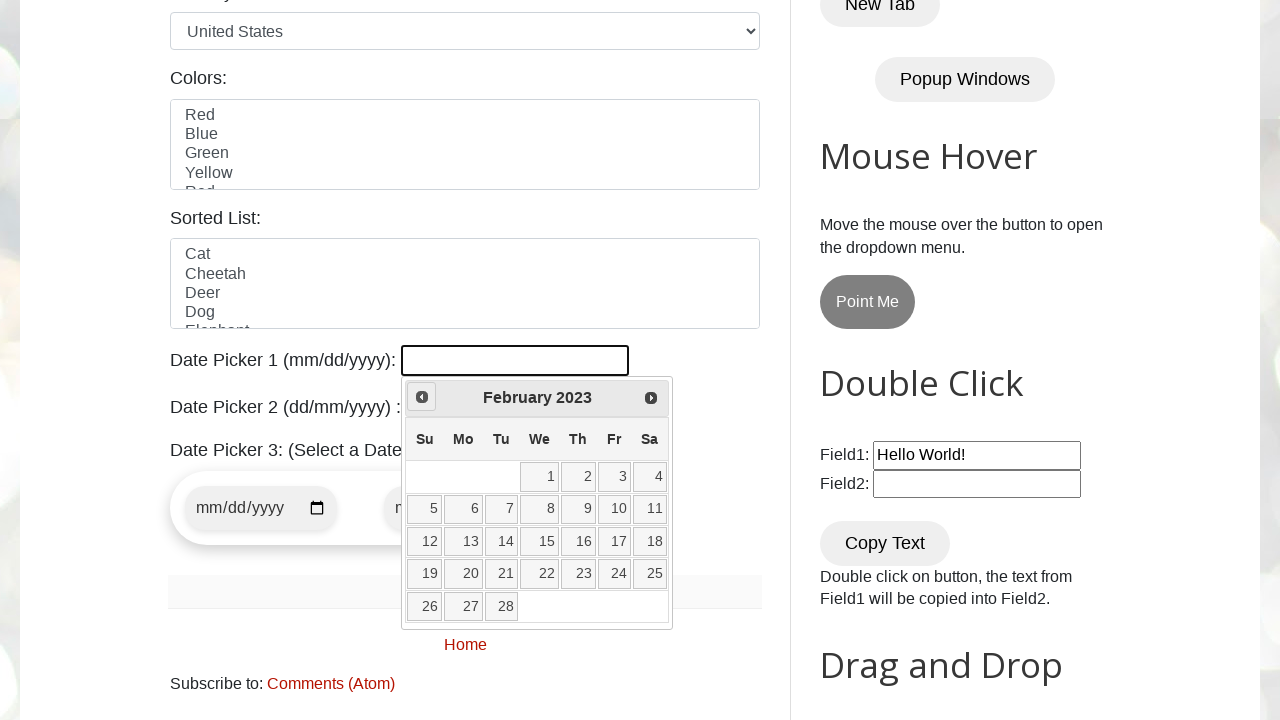

Selected date 28 from calendar at (502, 606) on //a[@class='ui-state-default'][text()='28']
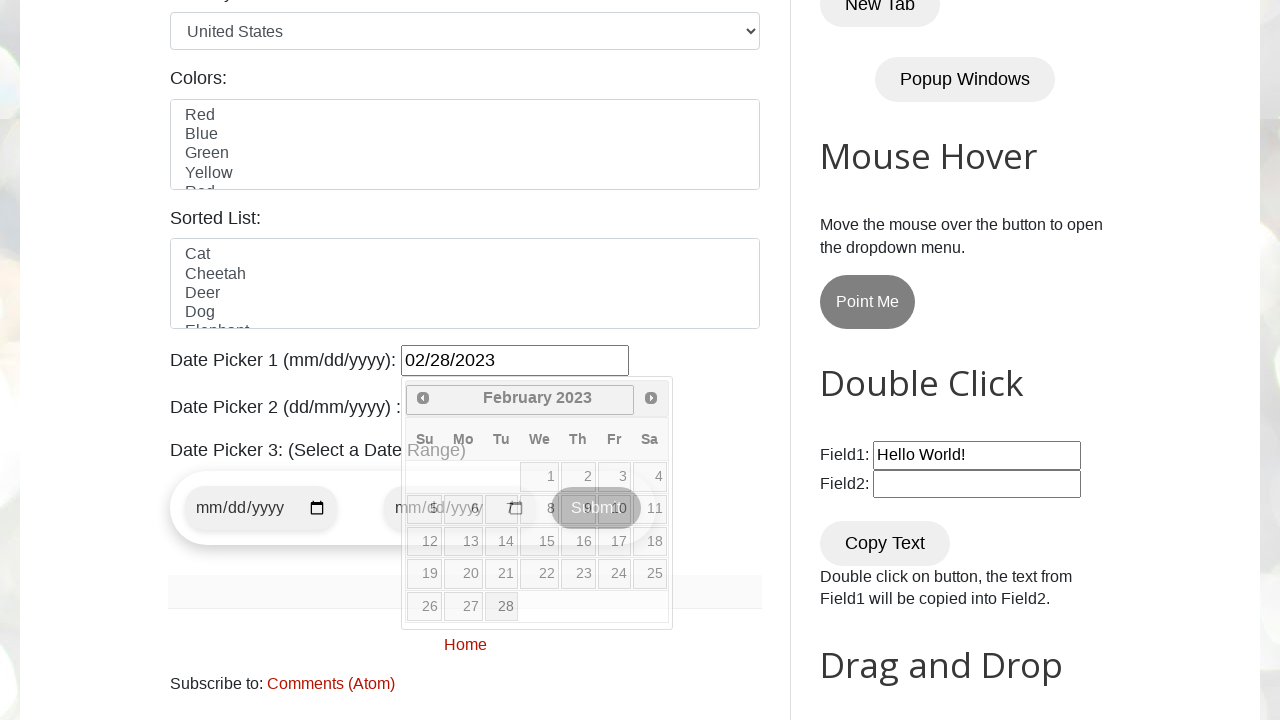

Waited for date selection to be applied
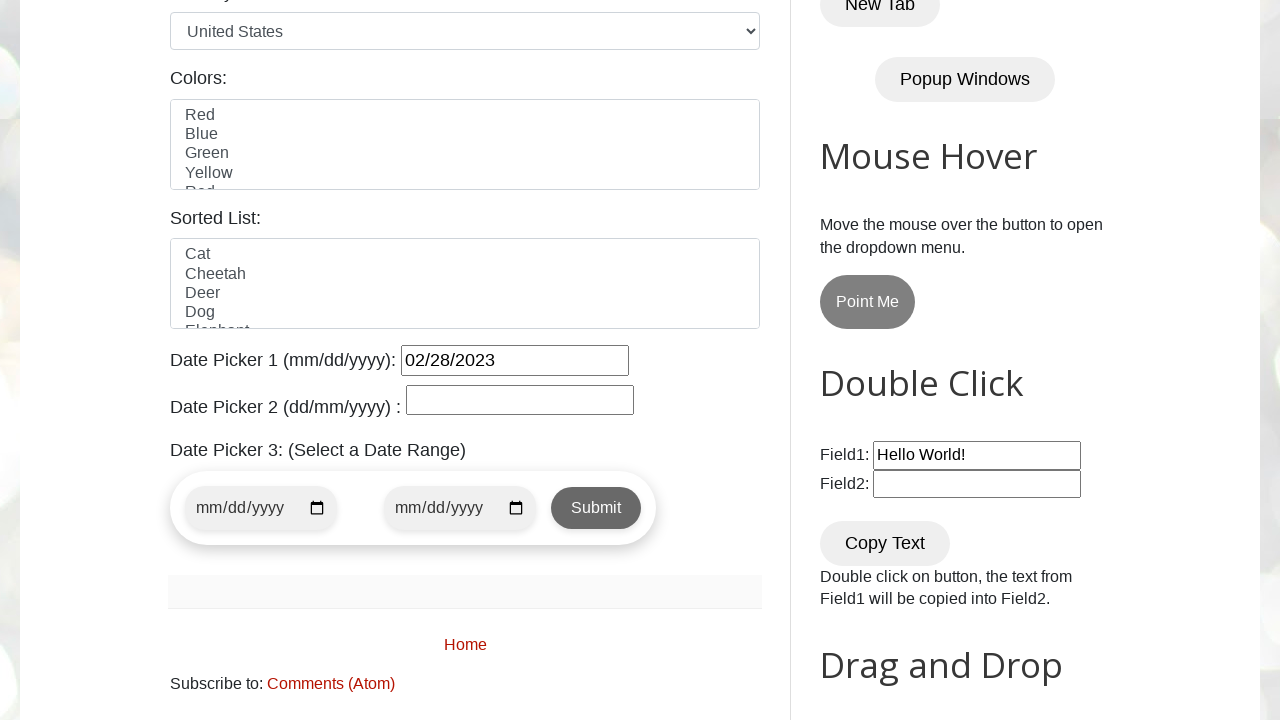

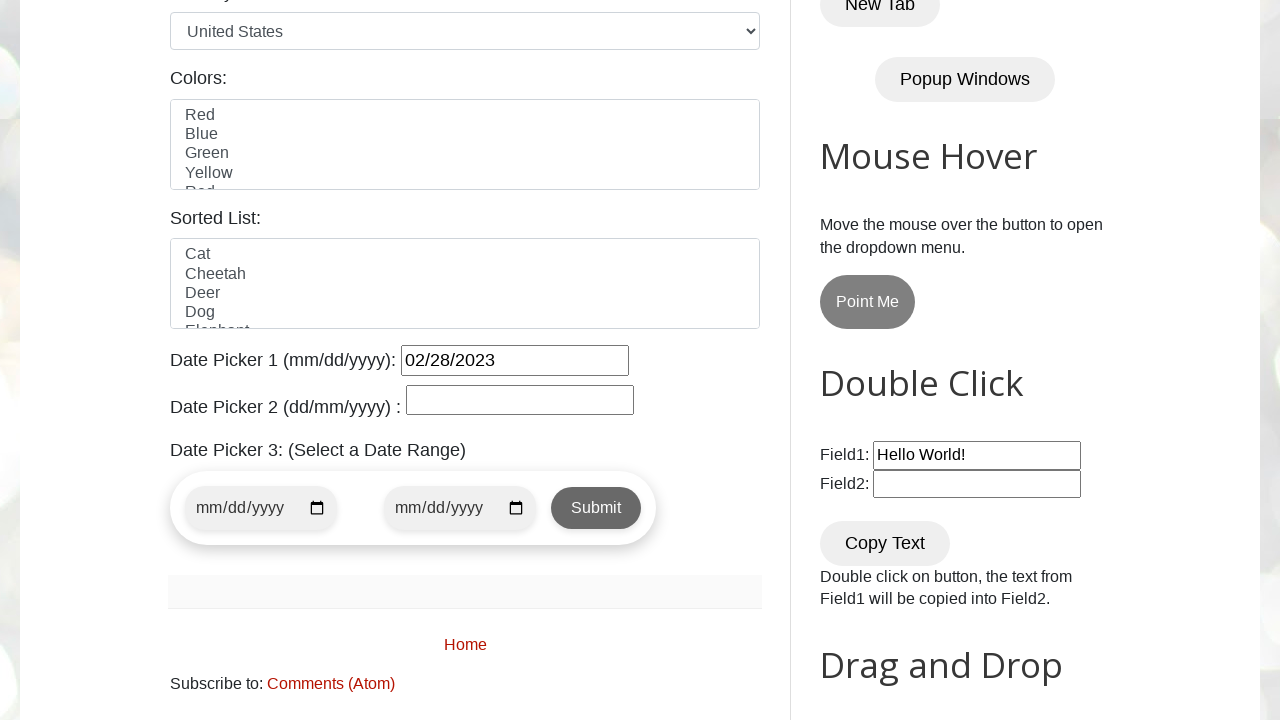